Tests multiple checkbox selection and deselection by iterating through all checkboxes, selecting all, verifying all selected, then deselecting all

Starting URL: https://automationfc.github.io/multiple-fields/

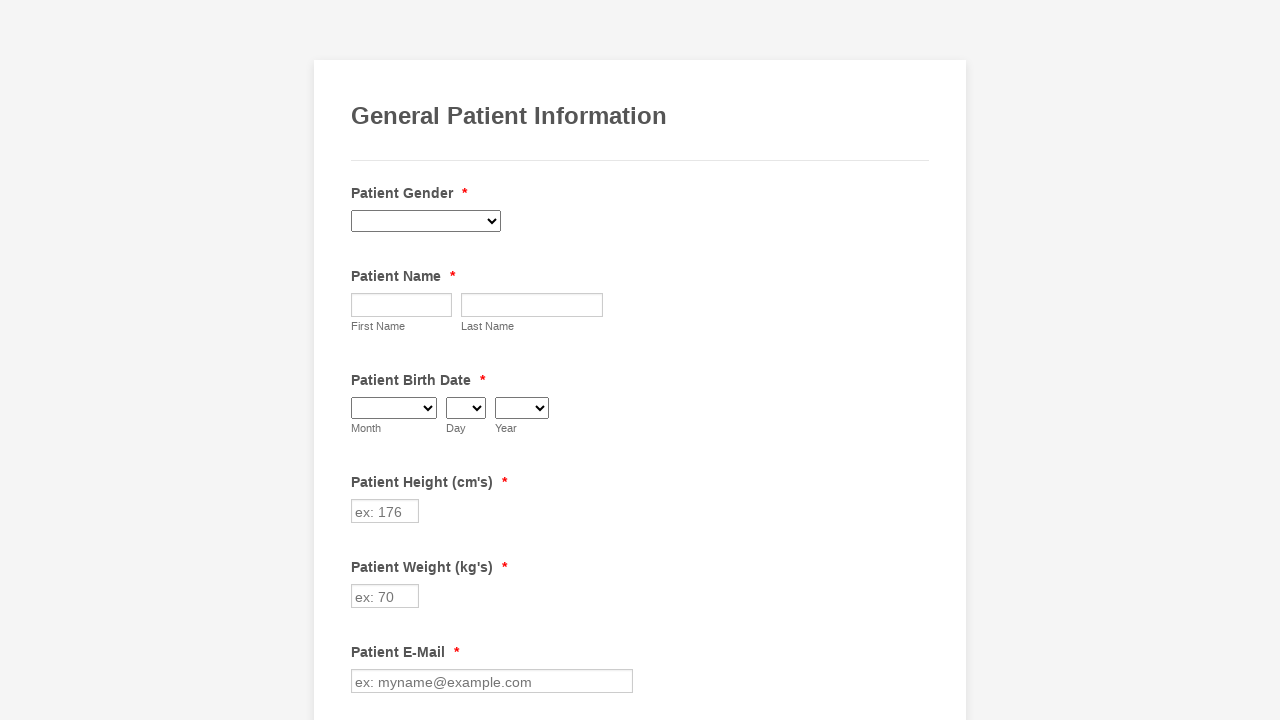

Located all checkboxes on the page
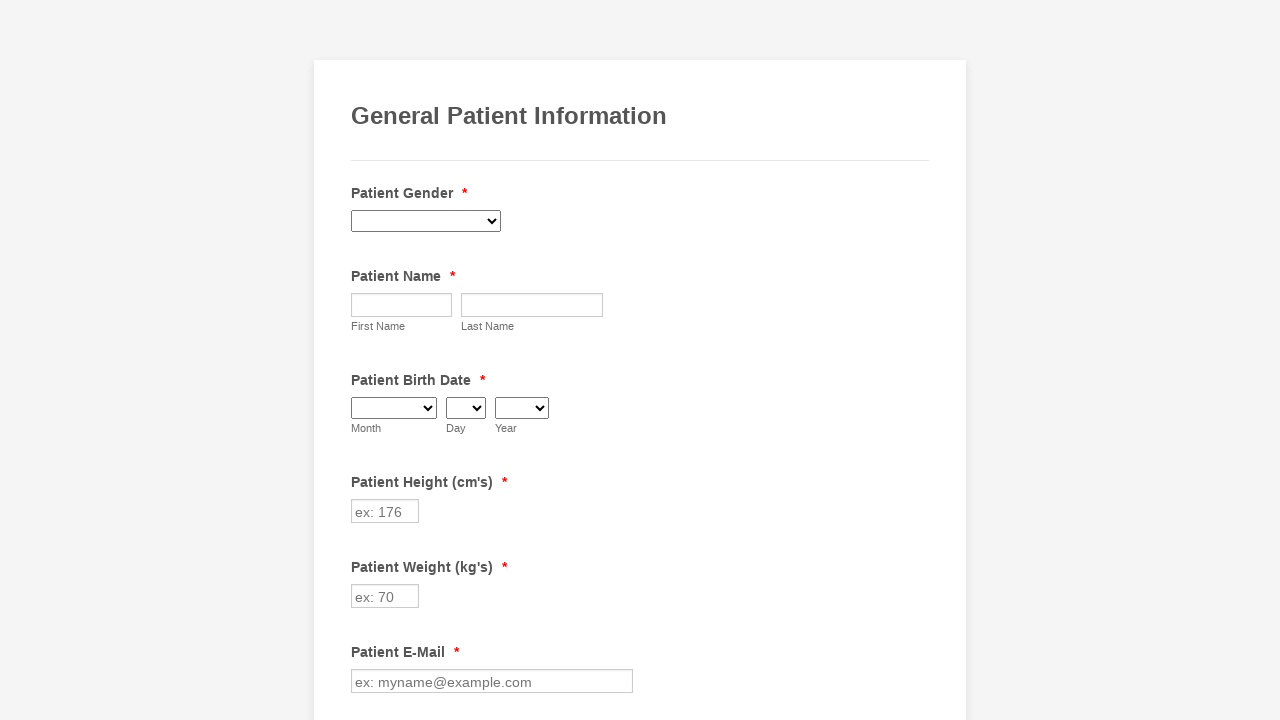

Selected checkbox 1 of 29 at (362, 360) on input.form-checkbox >> nth=0
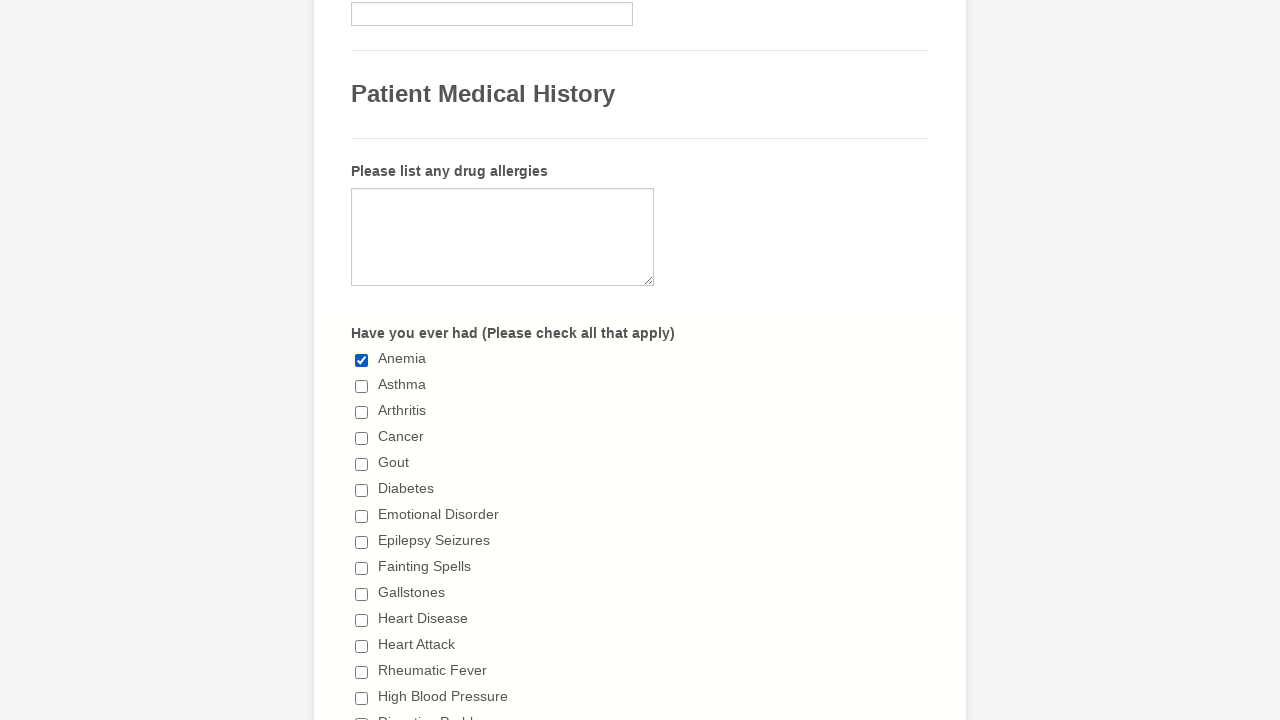

Selected checkbox 2 of 29 at (362, 386) on input.form-checkbox >> nth=1
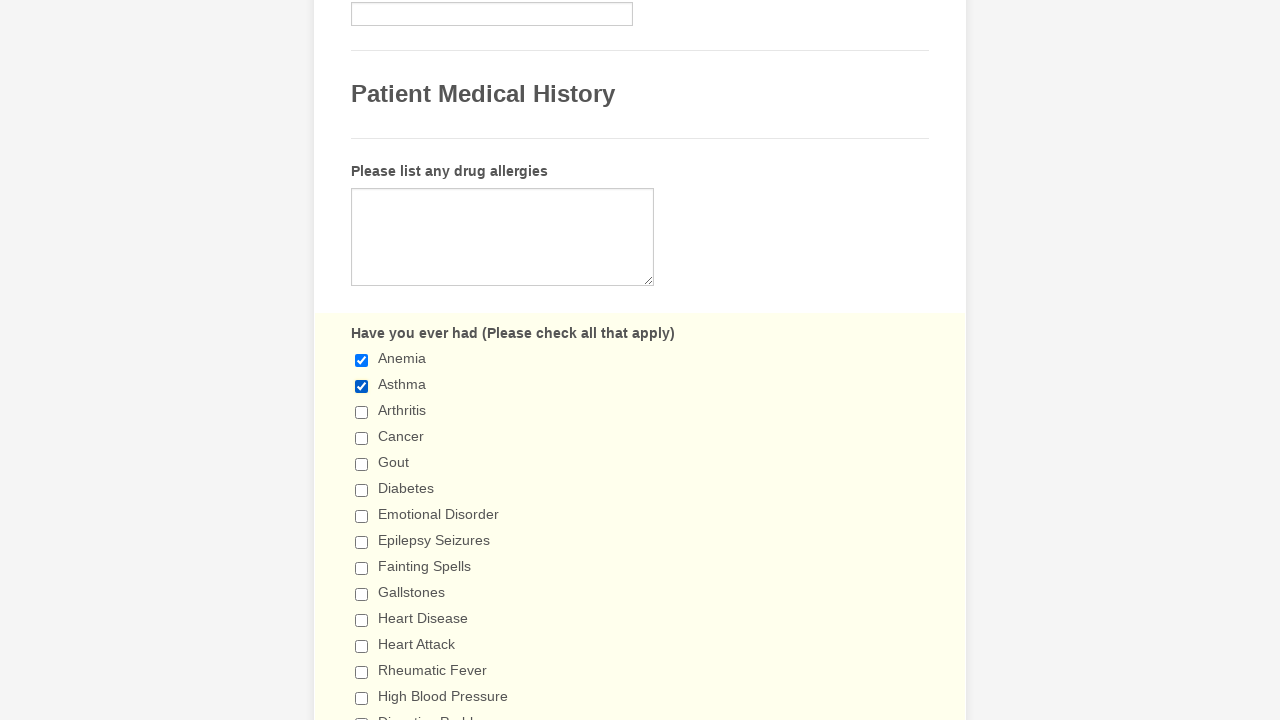

Selected checkbox 3 of 29 at (362, 412) on input.form-checkbox >> nth=2
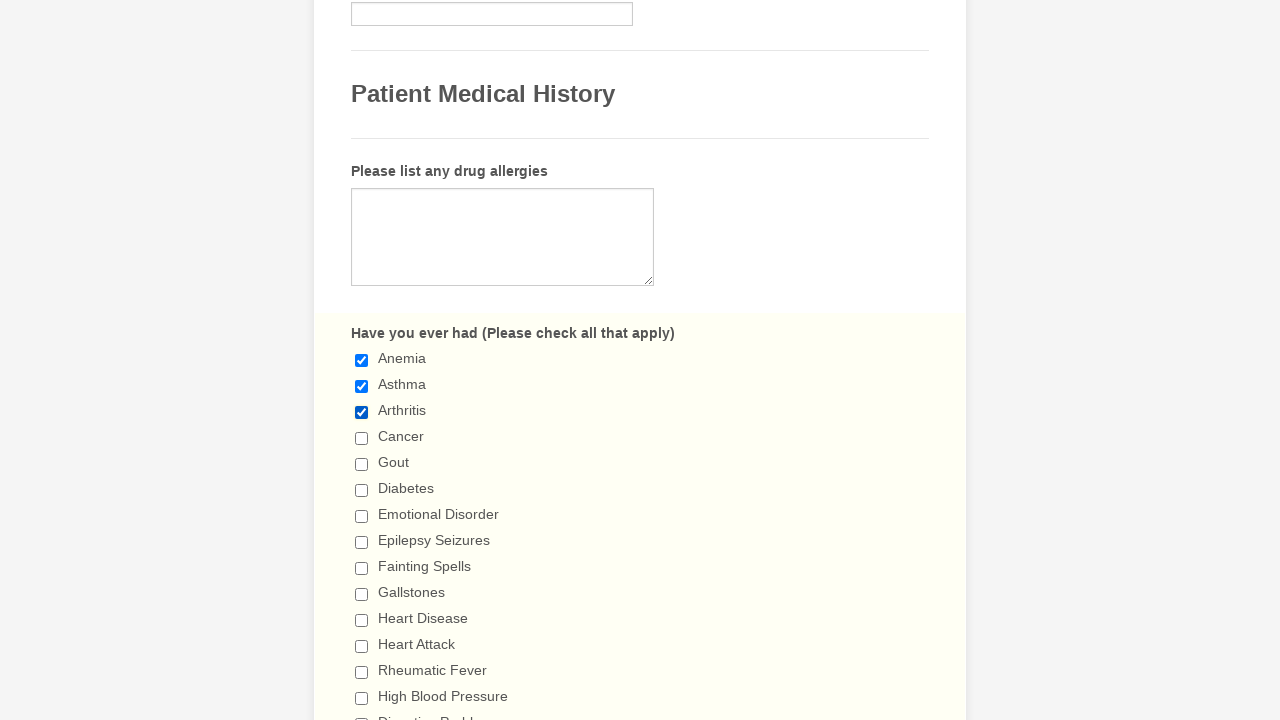

Selected checkbox 4 of 29 at (362, 438) on input.form-checkbox >> nth=3
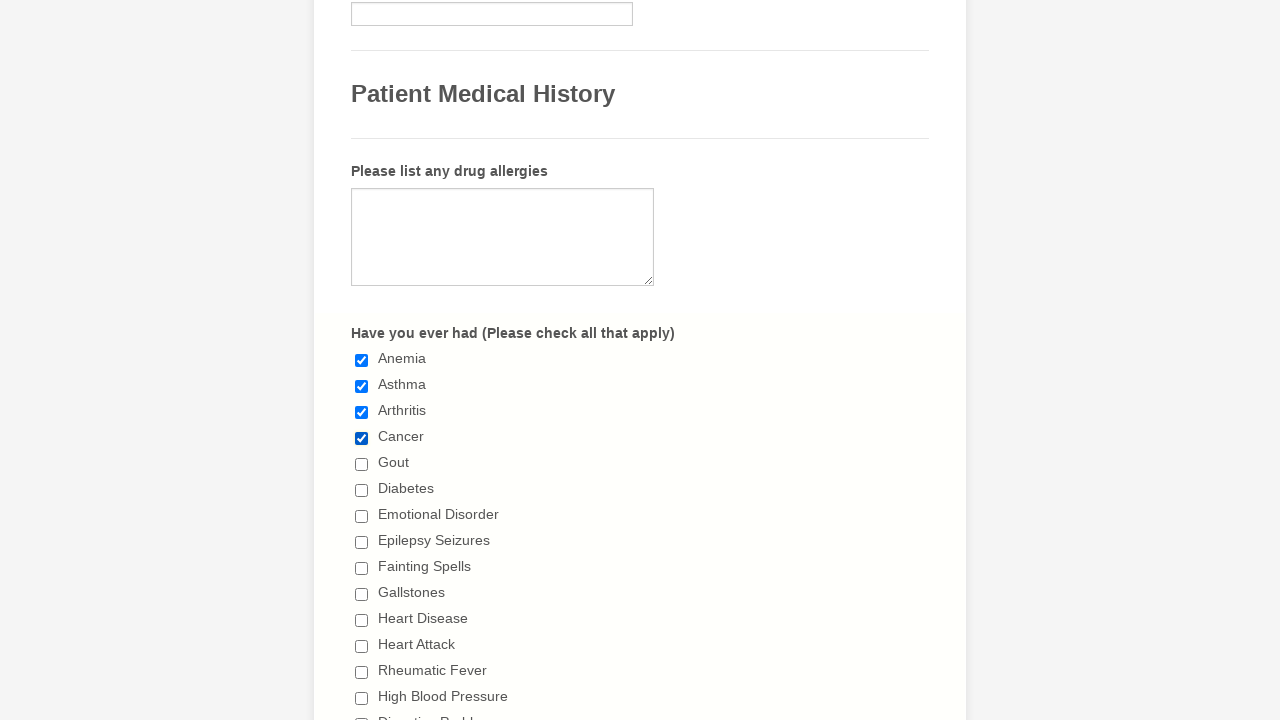

Selected checkbox 5 of 29 at (362, 464) on input.form-checkbox >> nth=4
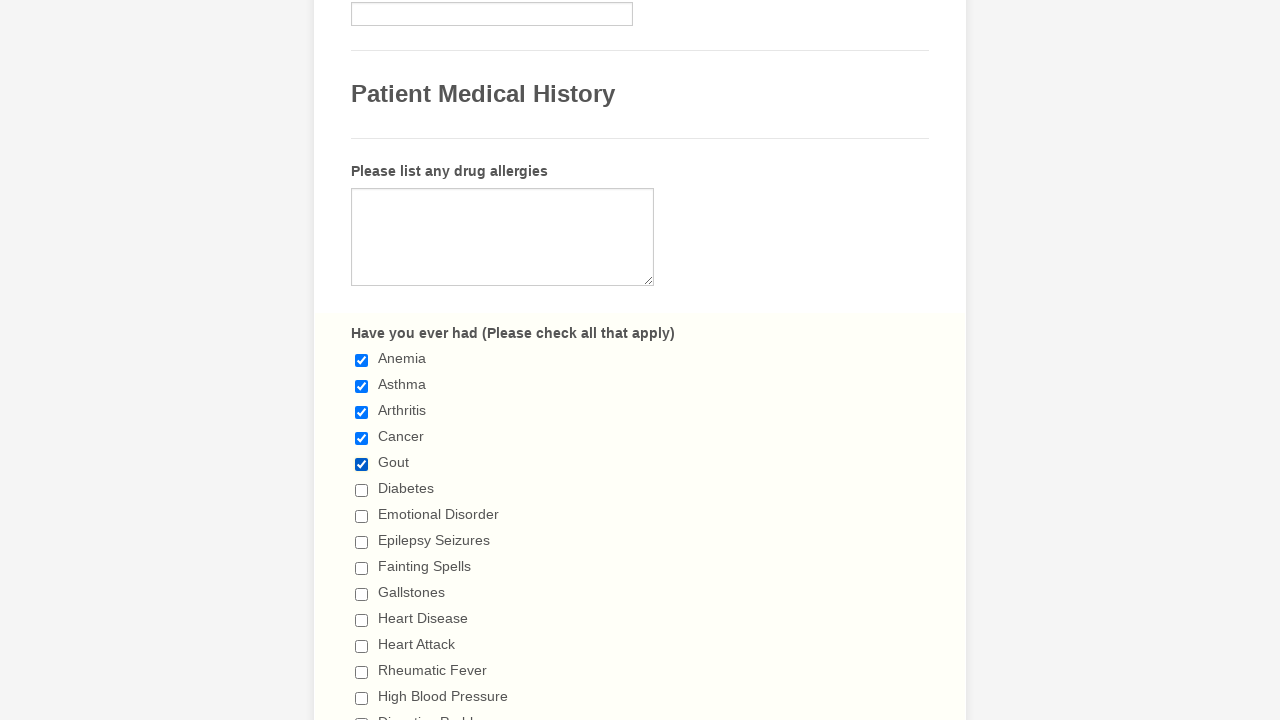

Selected checkbox 6 of 29 at (362, 490) on input.form-checkbox >> nth=5
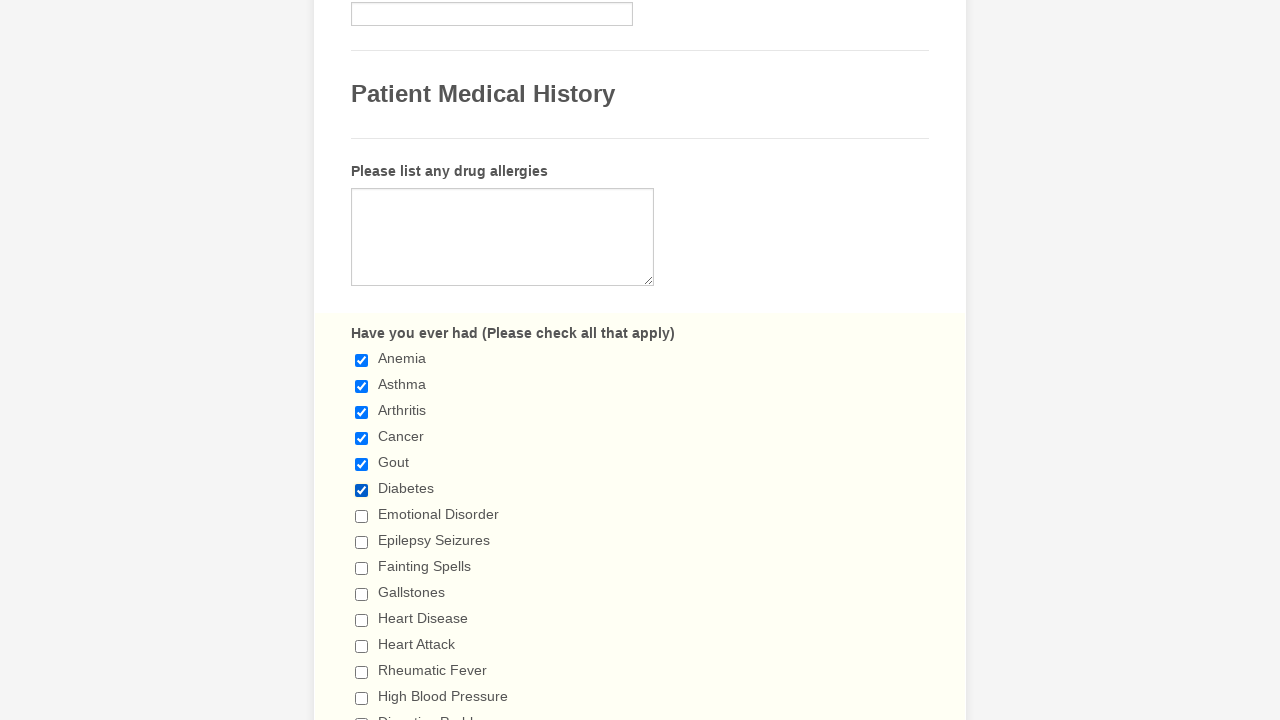

Selected checkbox 7 of 29 at (362, 516) on input.form-checkbox >> nth=6
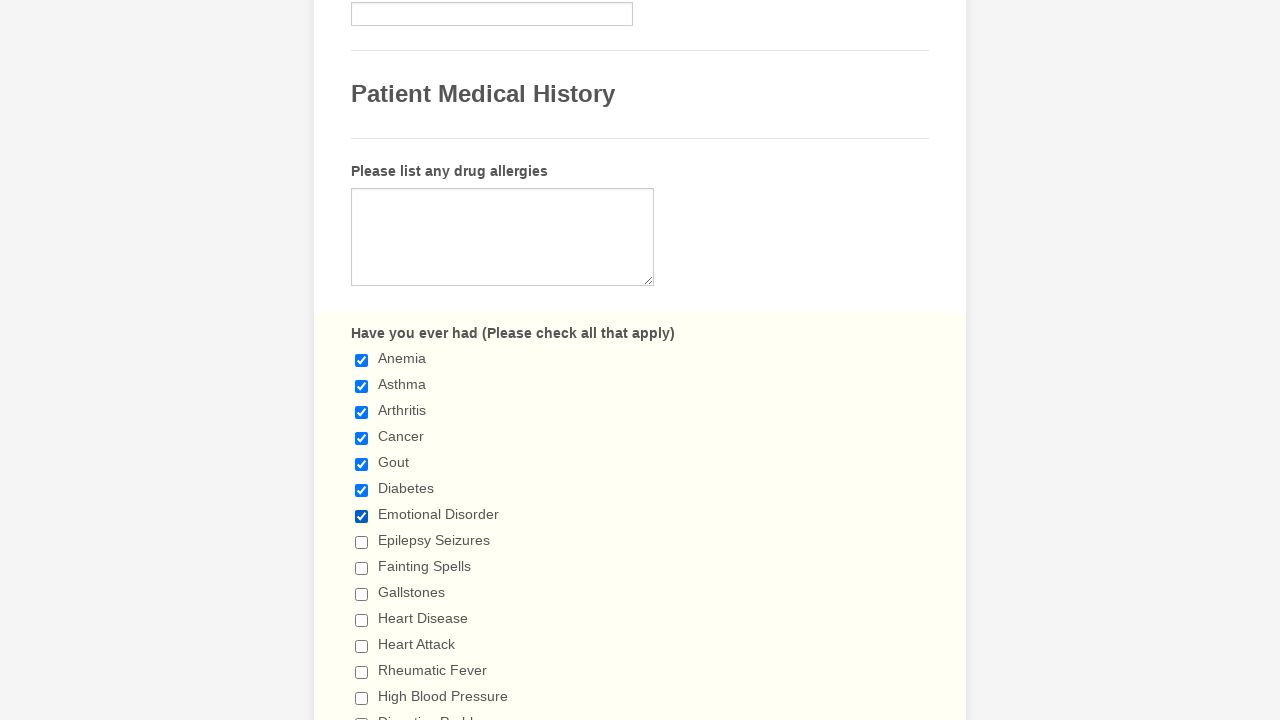

Selected checkbox 8 of 29 at (362, 542) on input.form-checkbox >> nth=7
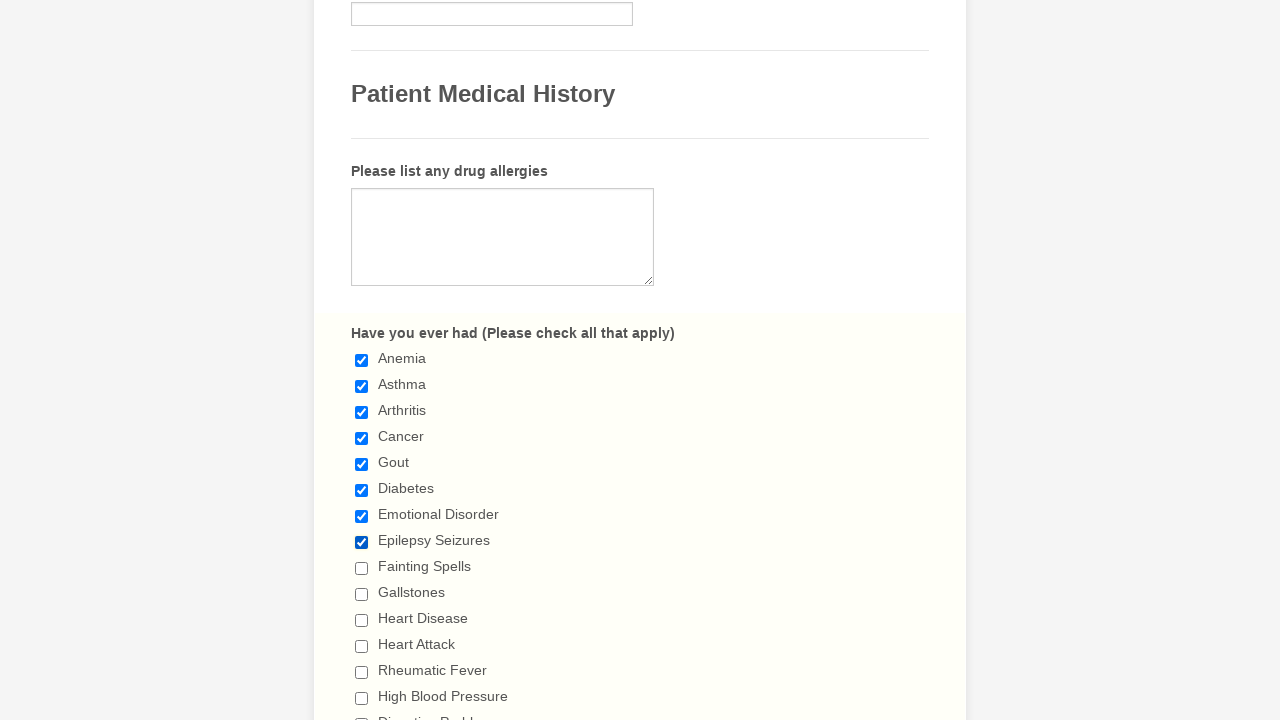

Selected checkbox 9 of 29 at (362, 568) on input.form-checkbox >> nth=8
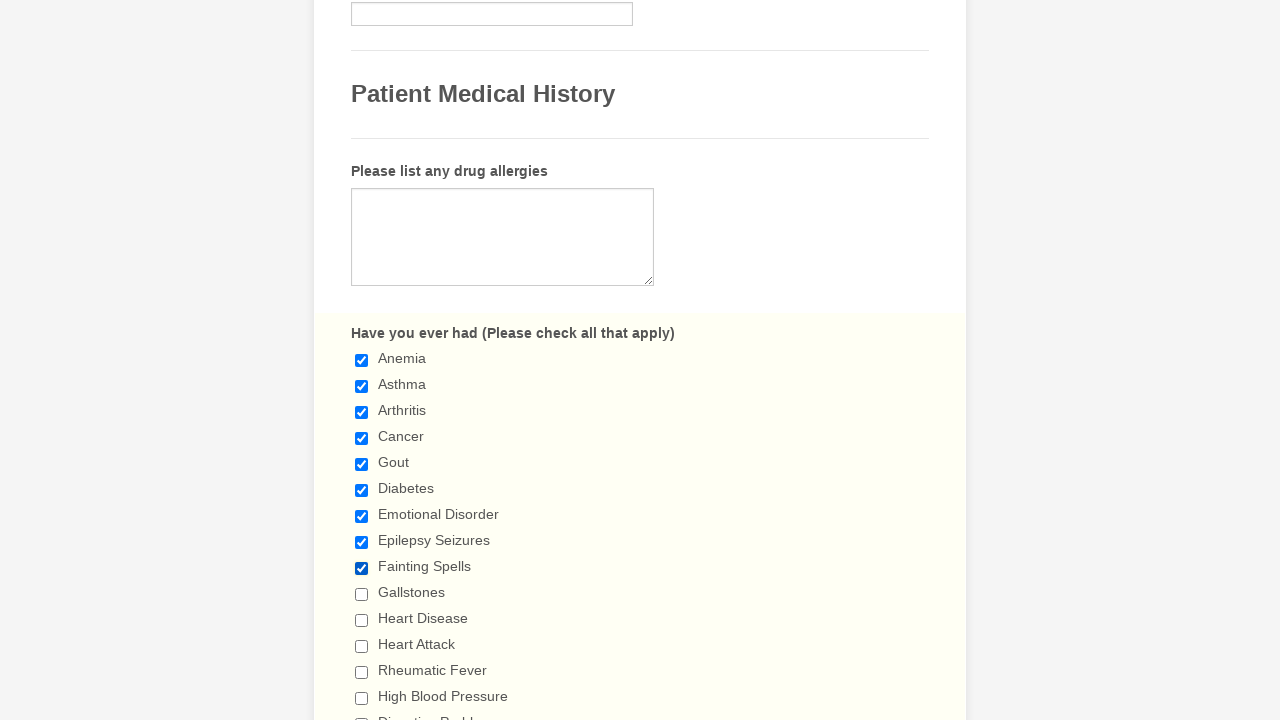

Selected checkbox 10 of 29 at (362, 594) on input.form-checkbox >> nth=9
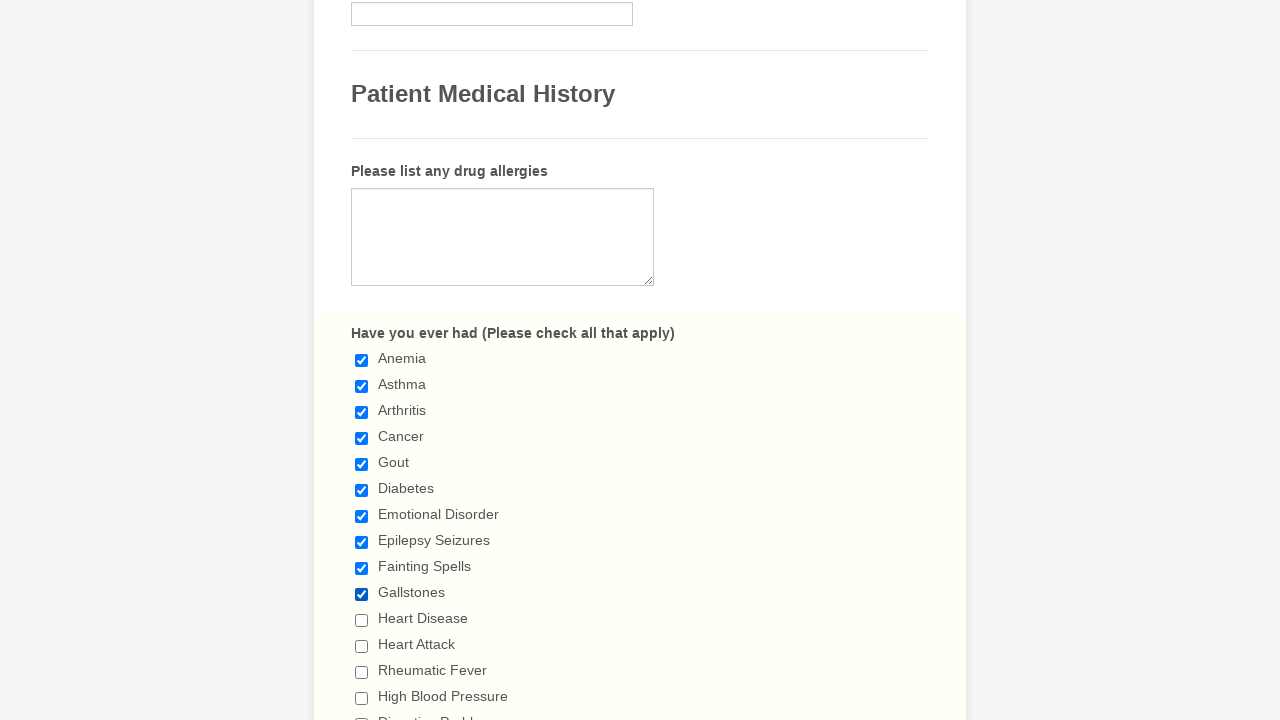

Selected checkbox 11 of 29 at (362, 620) on input.form-checkbox >> nth=10
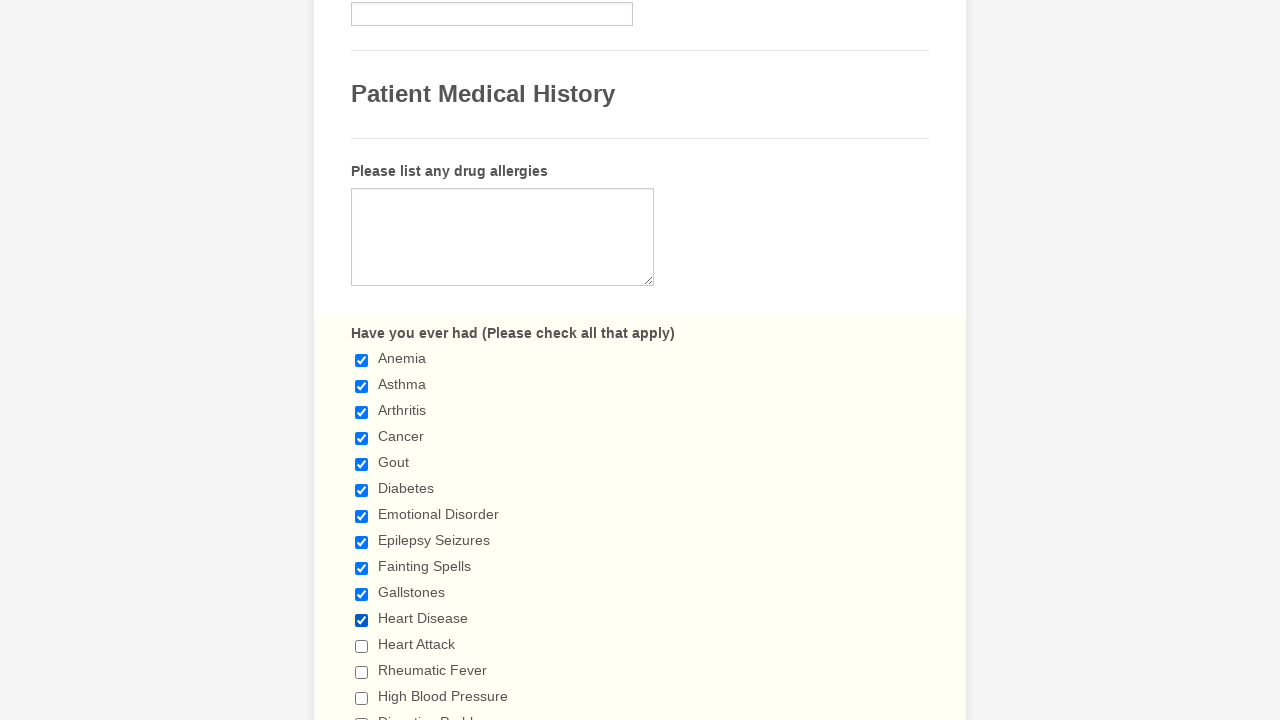

Selected checkbox 12 of 29 at (362, 646) on input.form-checkbox >> nth=11
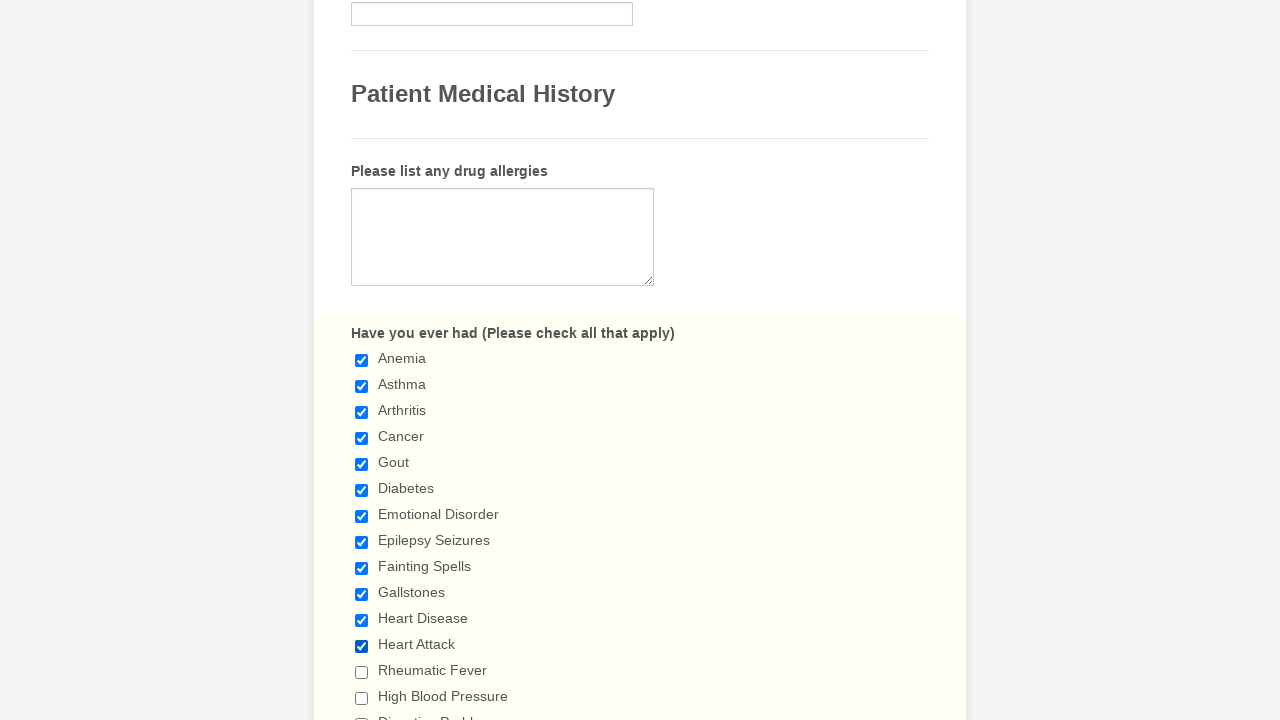

Selected checkbox 13 of 29 at (362, 672) on input.form-checkbox >> nth=12
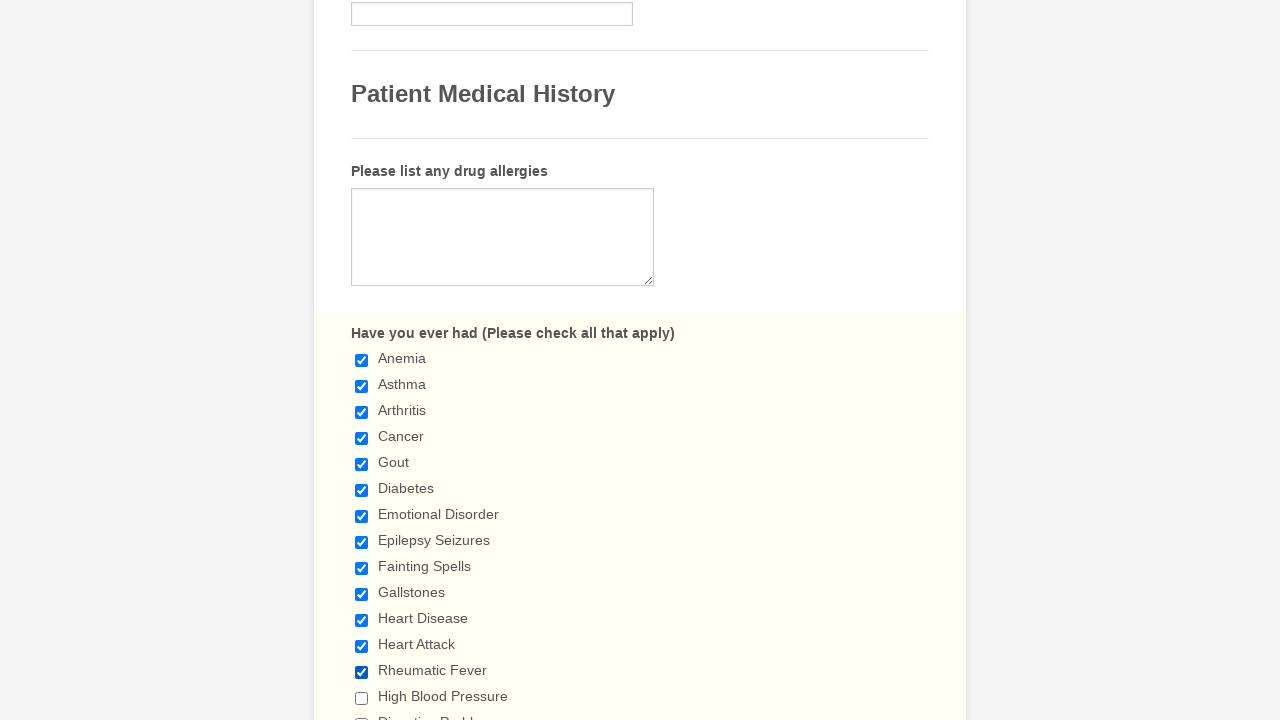

Selected checkbox 14 of 29 at (362, 698) on input.form-checkbox >> nth=13
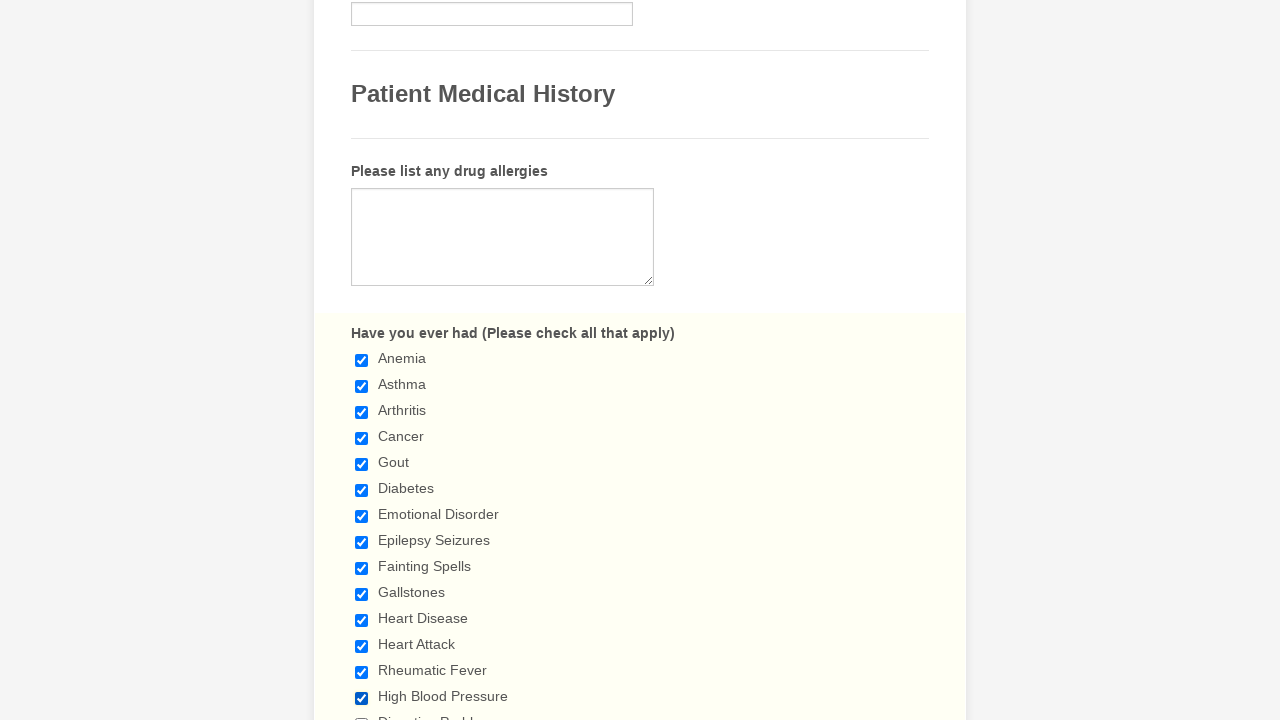

Selected checkbox 15 of 29 at (362, 714) on input.form-checkbox >> nth=14
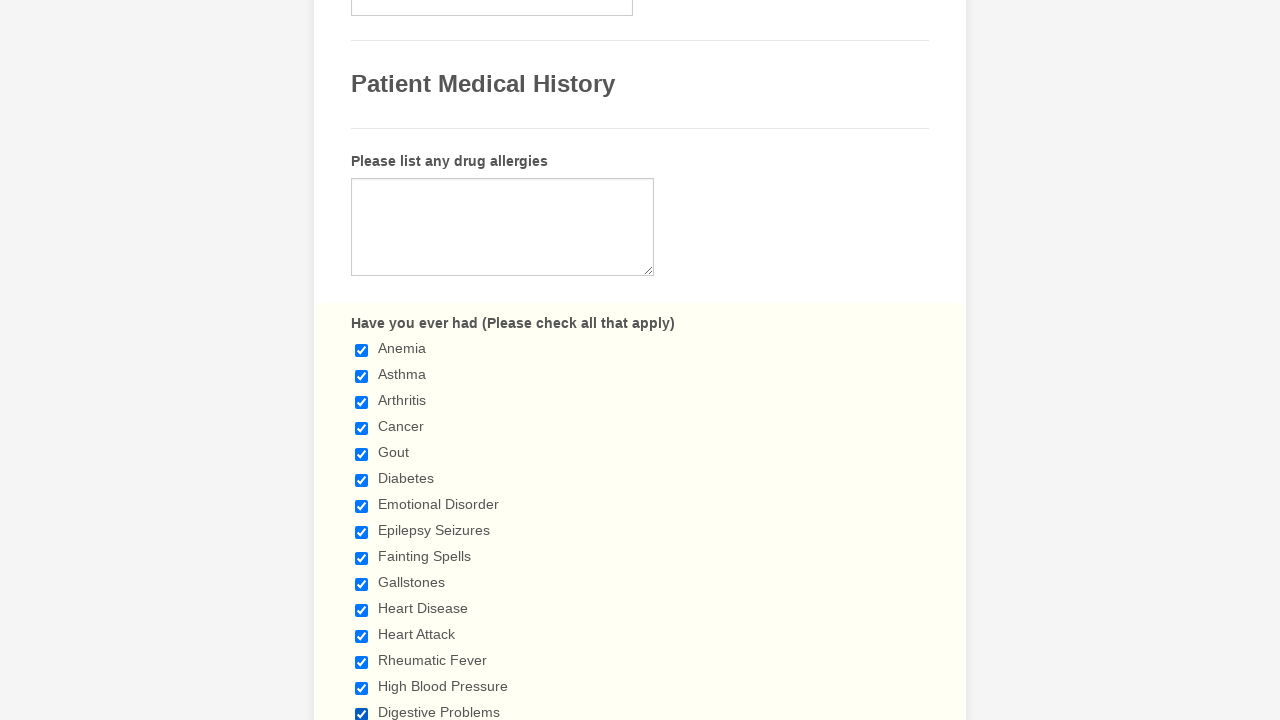

Selected checkbox 16 of 29 at (362, 360) on input.form-checkbox >> nth=15
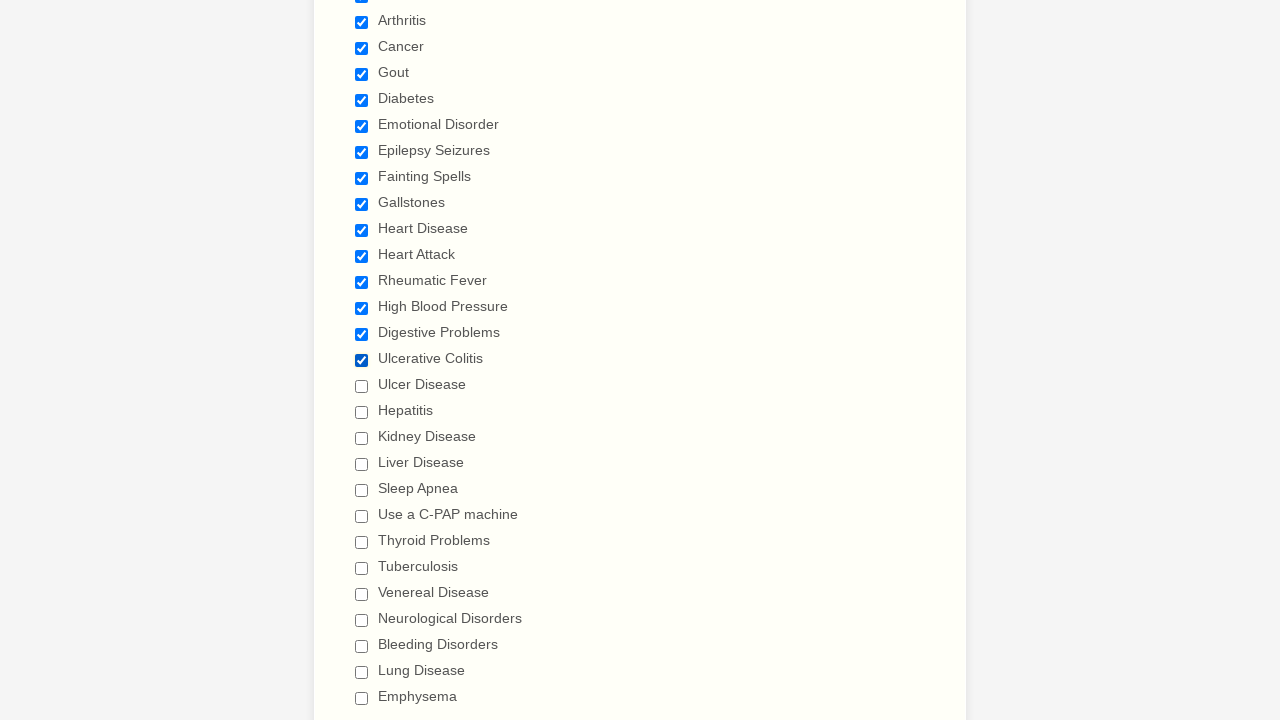

Selected checkbox 17 of 29 at (362, 386) on input.form-checkbox >> nth=16
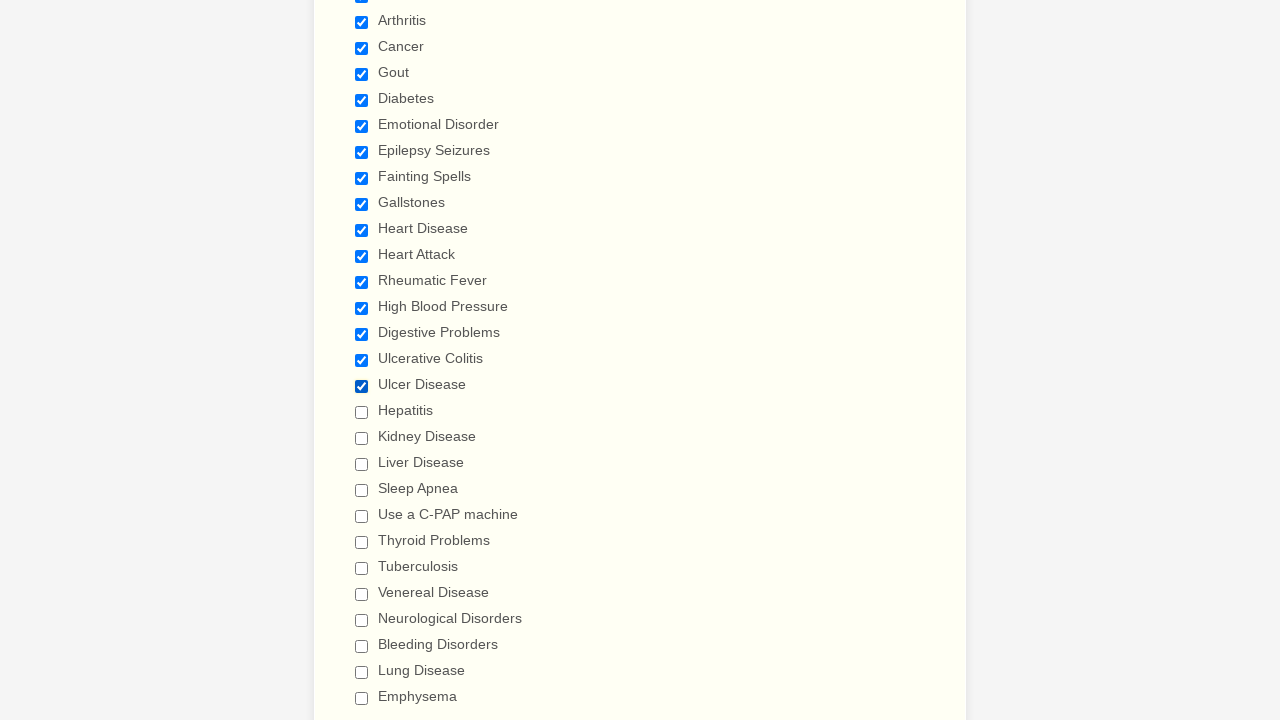

Selected checkbox 18 of 29 at (362, 412) on input.form-checkbox >> nth=17
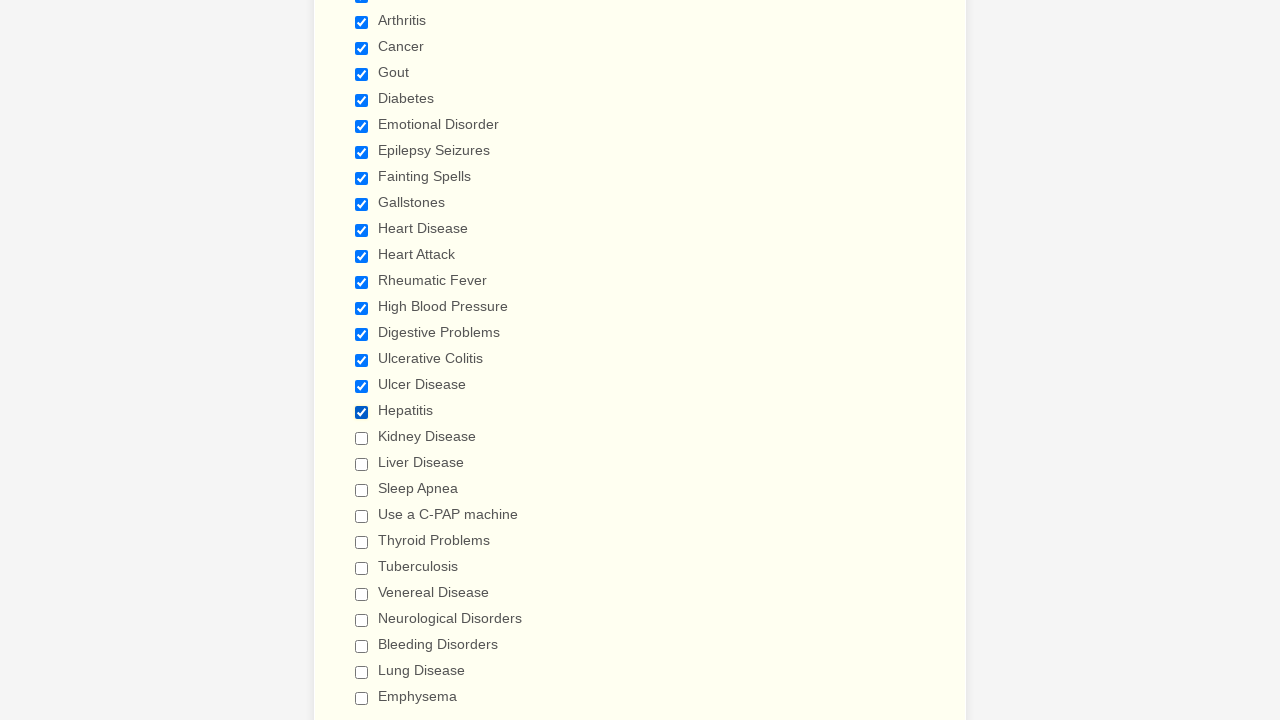

Selected checkbox 19 of 29 at (362, 438) on input.form-checkbox >> nth=18
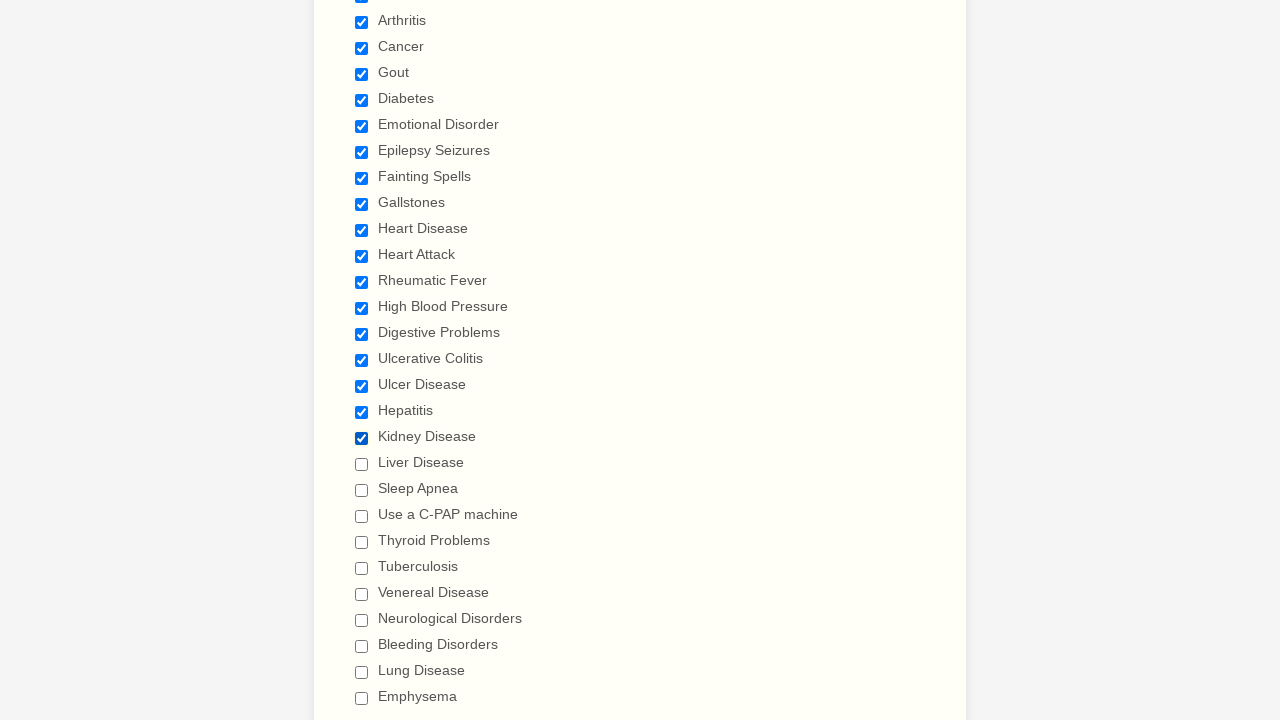

Selected checkbox 20 of 29 at (362, 464) on input.form-checkbox >> nth=19
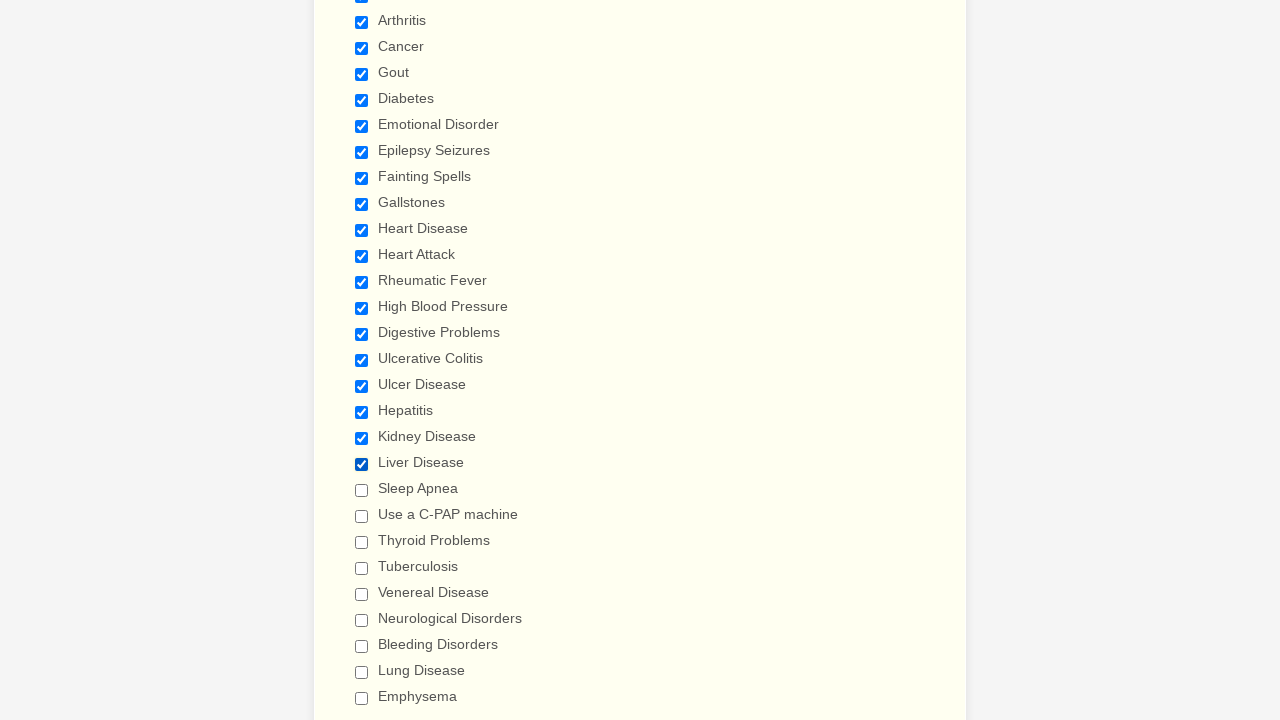

Selected checkbox 21 of 29 at (362, 490) on input.form-checkbox >> nth=20
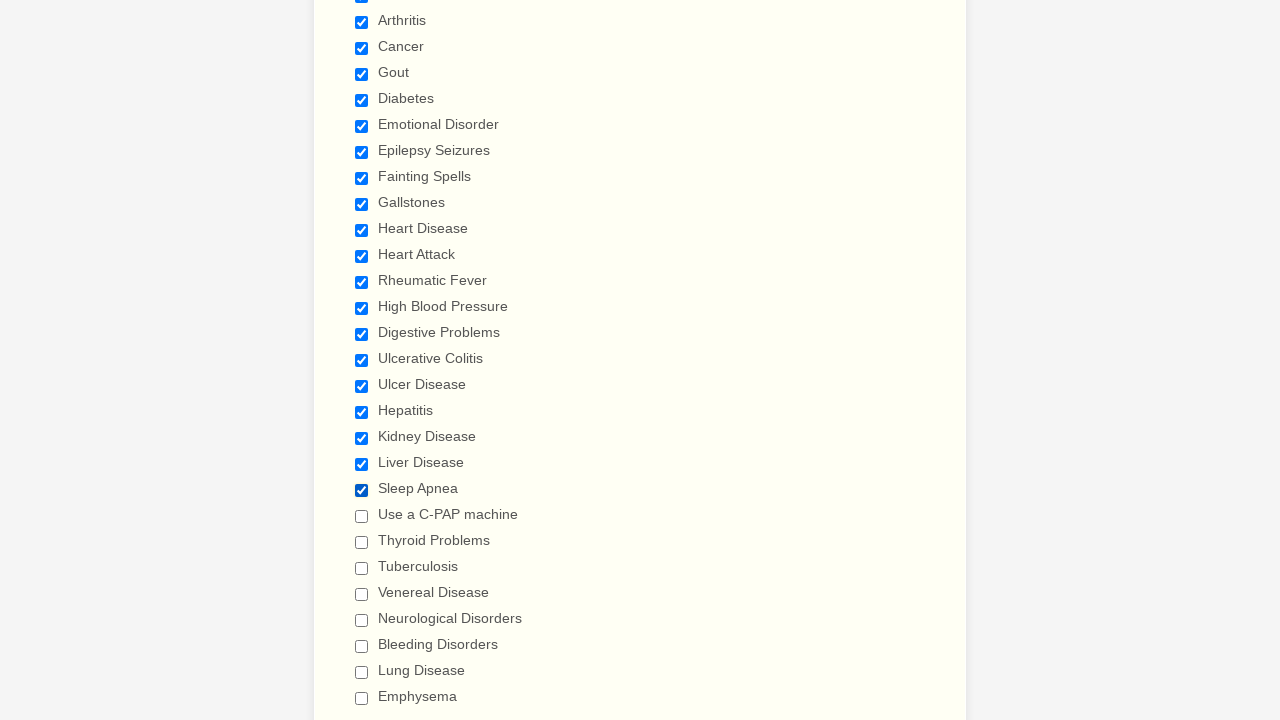

Selected checkbox 22 of 29 at (362, 516) on input.form-checkbox >> nth=21
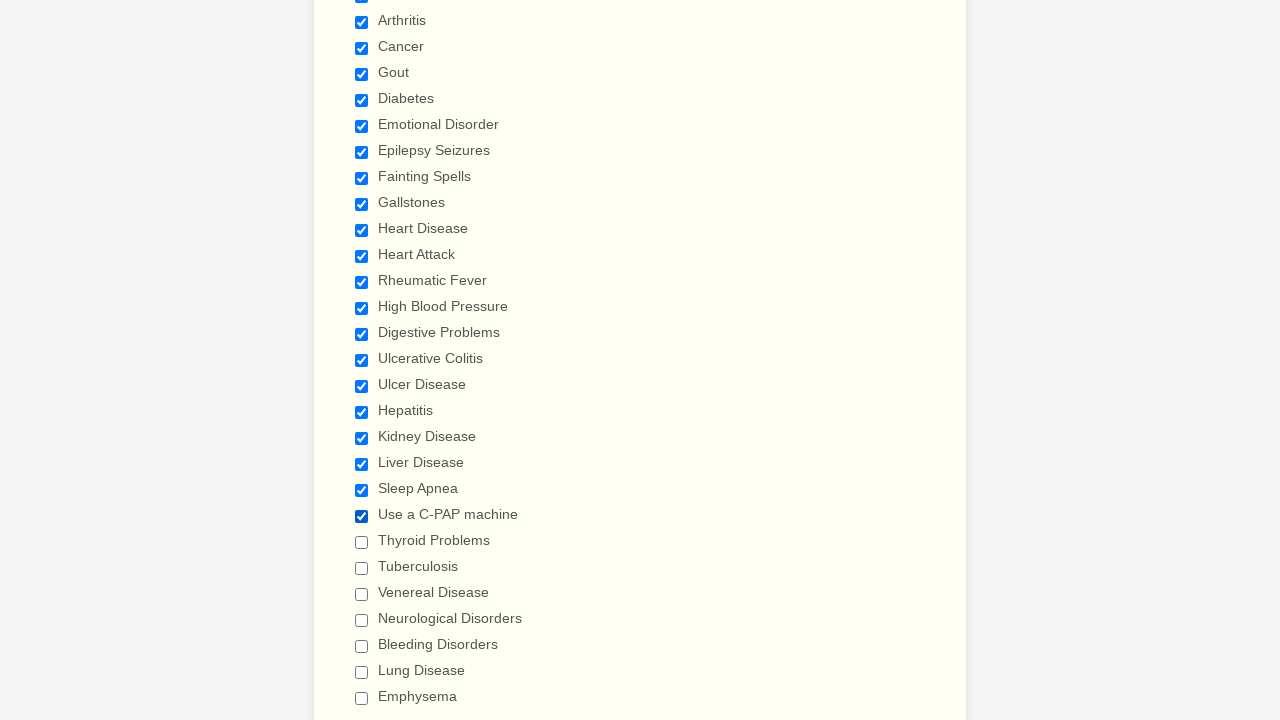

Selected checkbox 23 of 29 at (362, 542) on input.form-checkbox >> nth=22
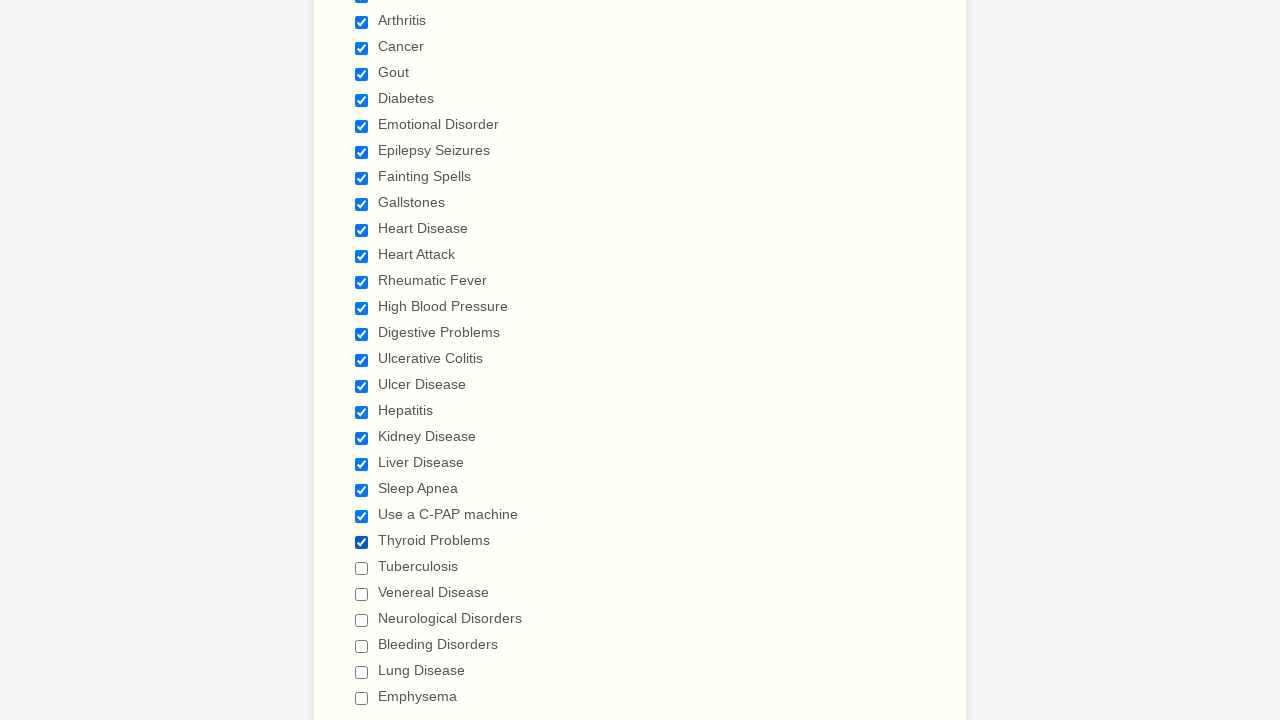

Selected checkbox 24 of 29 at (362, 568) on input.form-checkbox >> nth=23
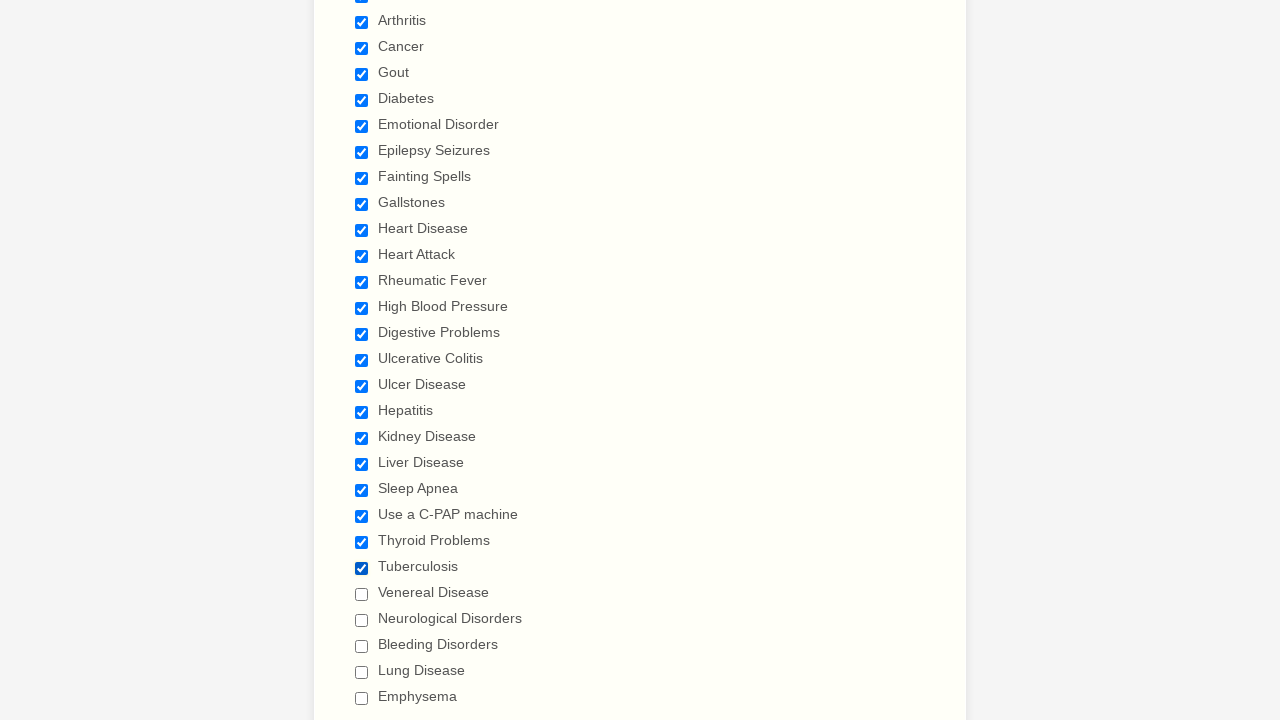

Selected checkbox 25 of 29 at (362, 594) on input.form-checkbox >> nth=24
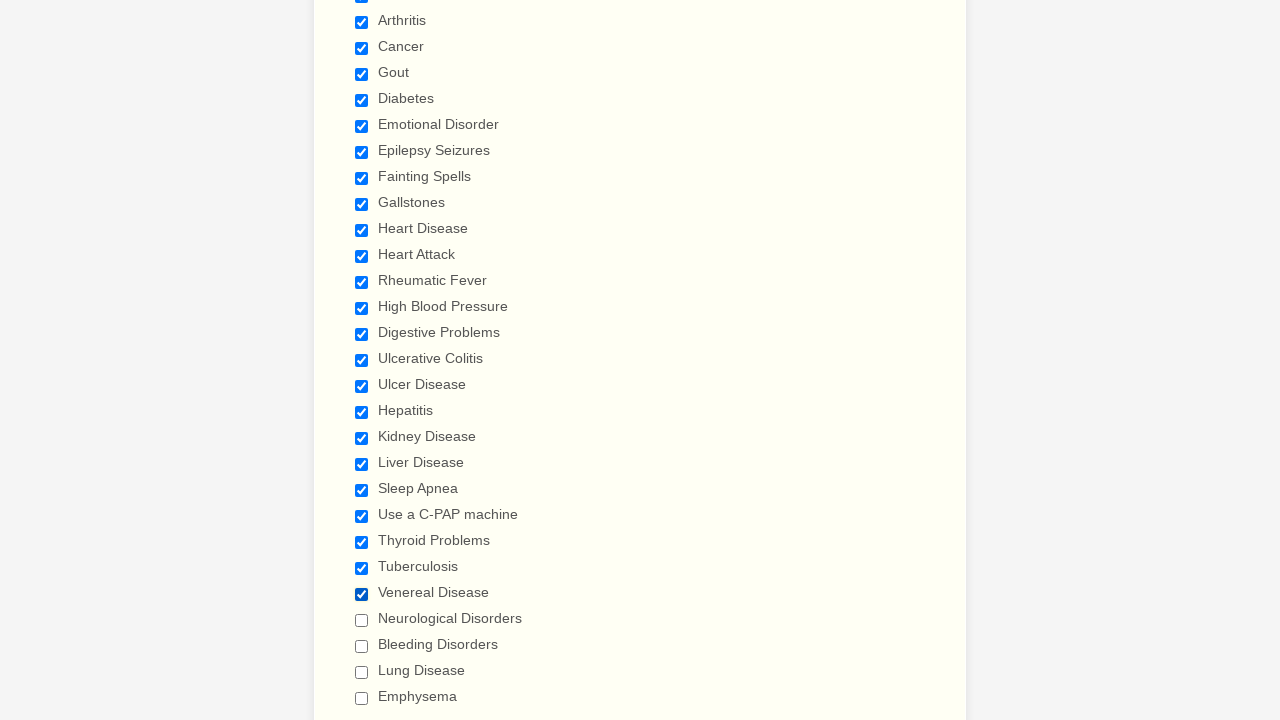

Selected checkbox 26 of 29 at (362, 620) on input.form-checkbox >> nth=25
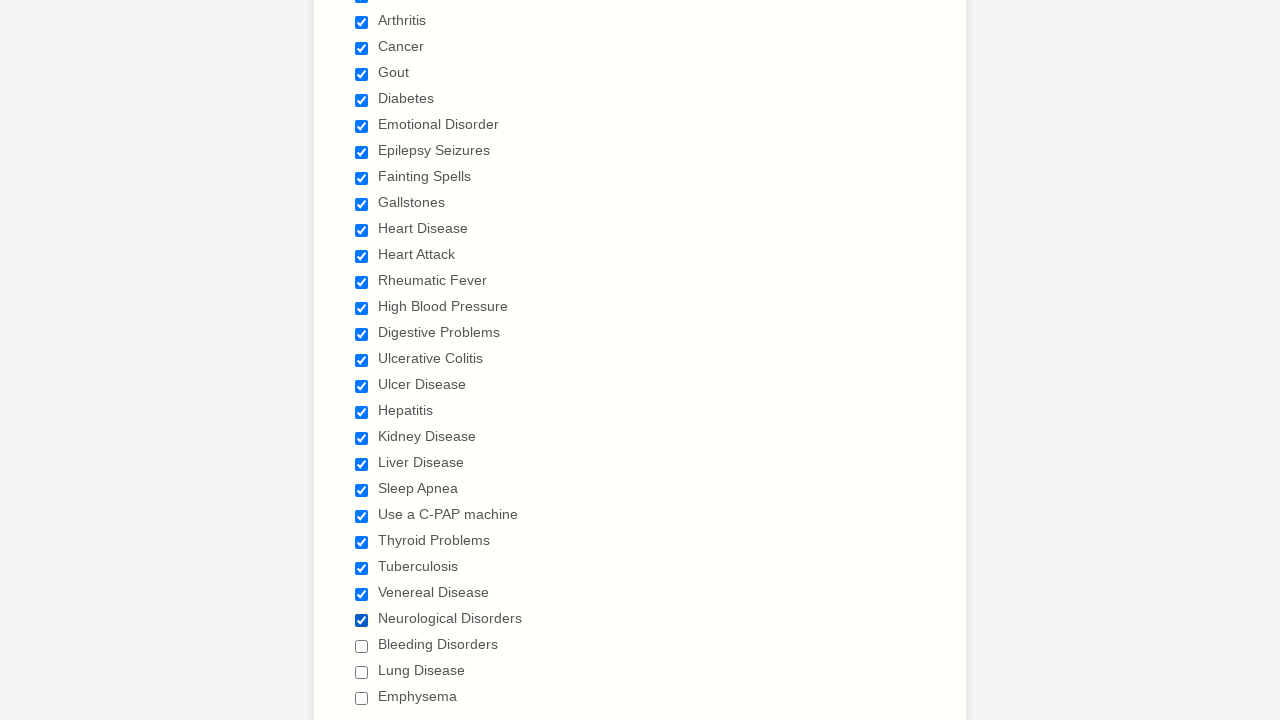

Selected checkbox 27 of 29 at (362, 646) on input.form-checkbox >> nth=26
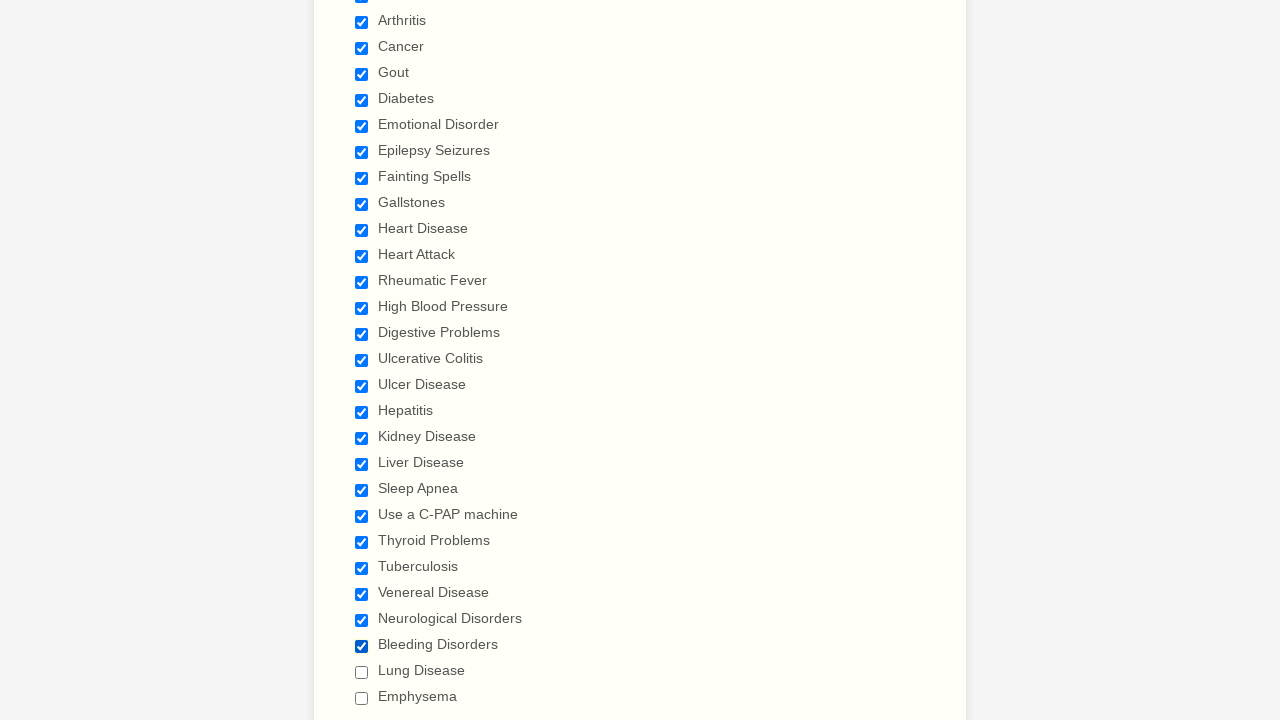

Selected checkbox 28 of 29 at (362, 672) on input.form-checkbox >> nth=27
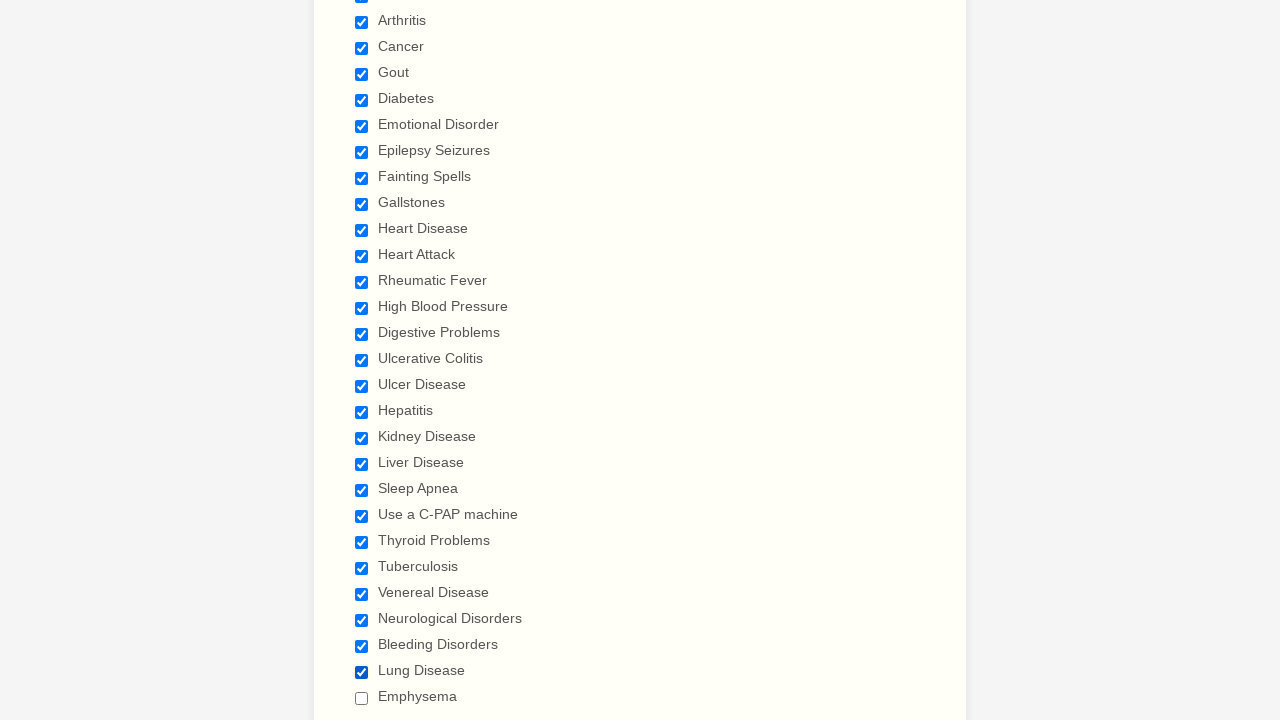

Selected checkbox 29 of 29 at (362, 698) on input.form-checkbox >> nth=28
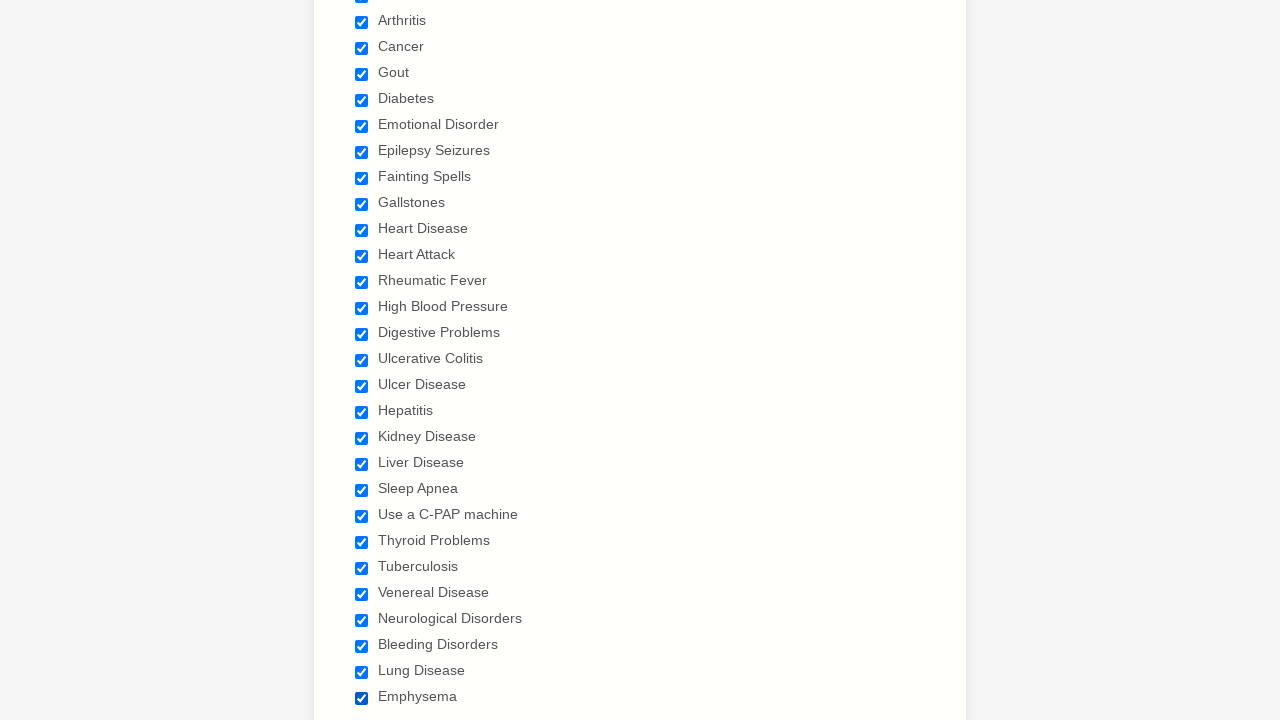

Verified all checkboxes are selected
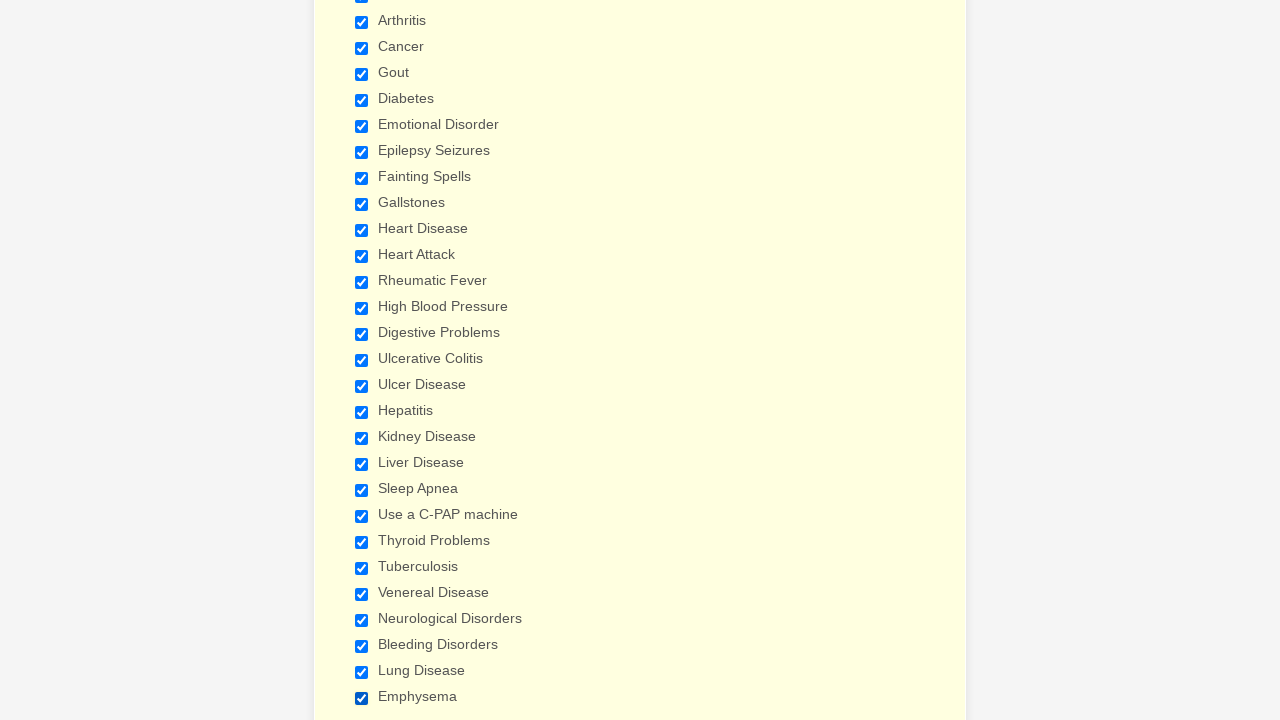

Deselected checkbox 1 of 29 at (362, 360) on input.form-checkbox >> nth=0
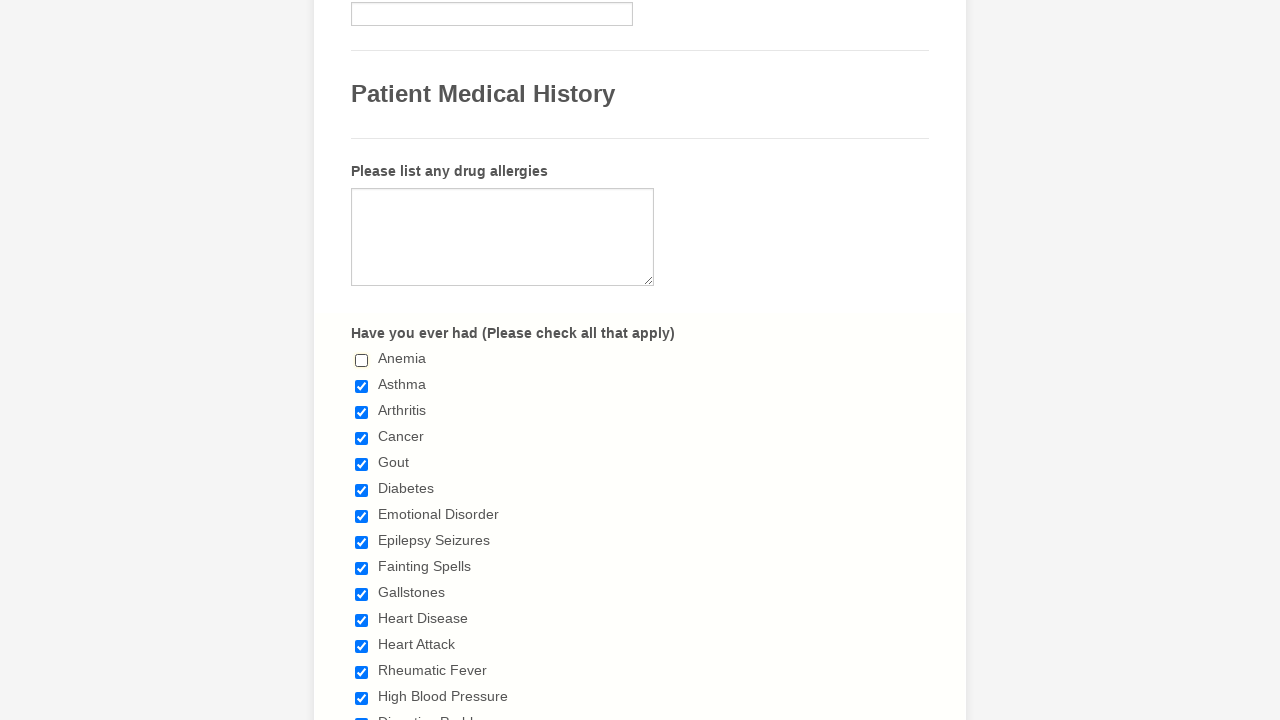

Deselected checkbox 2 of 29 at (362, 386) on input.form-checkbox >> nth=1
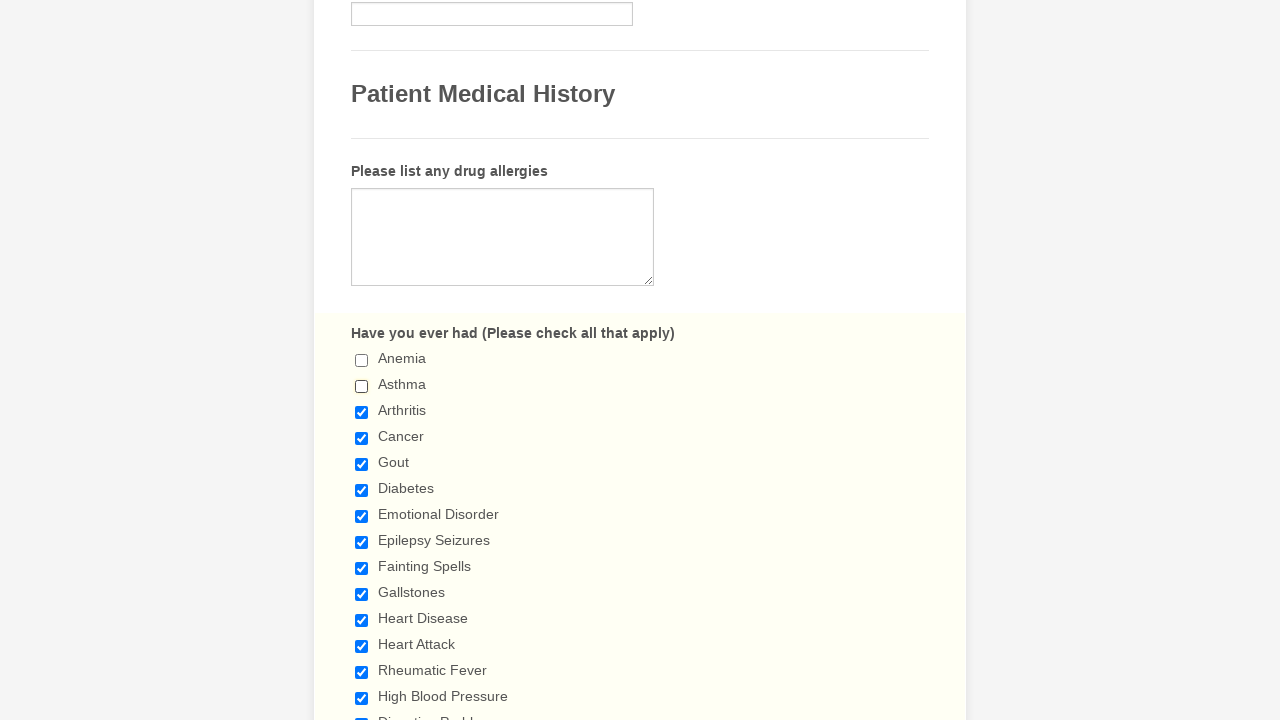

Deselected checkbox 3 of 29 at (362, 412) on input.form-checkbox >> nth=2
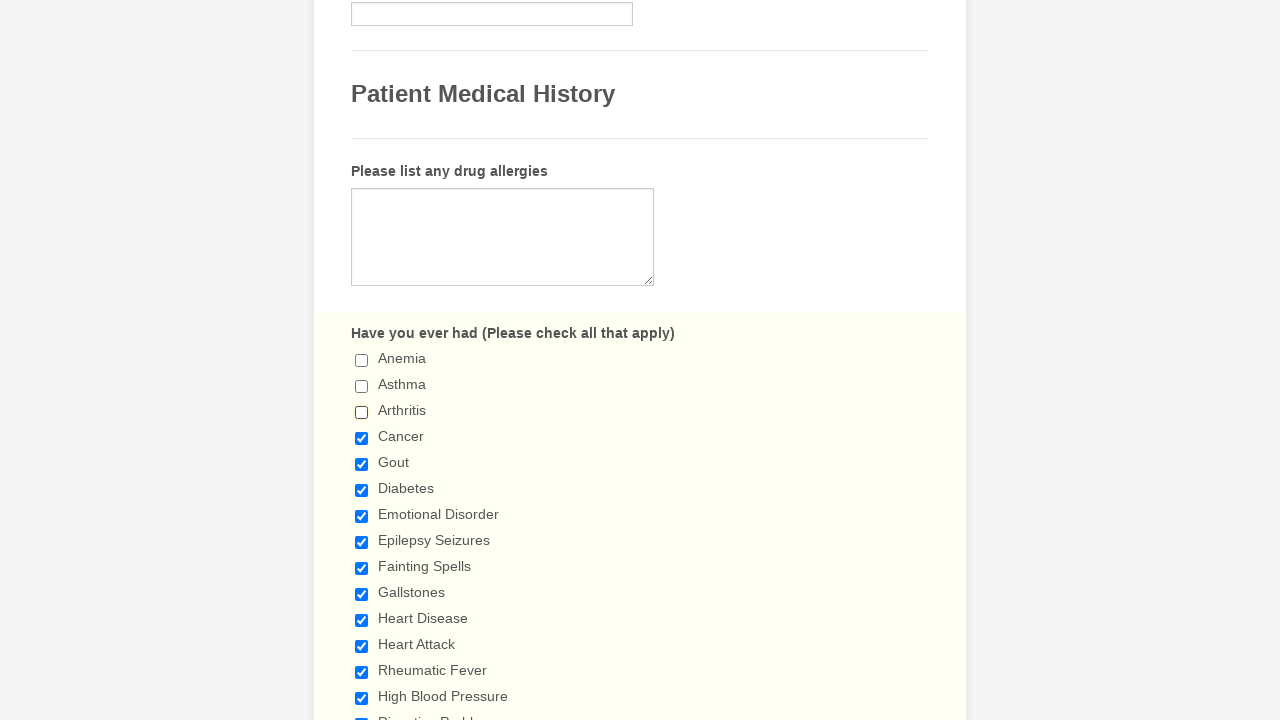

Deselected checkbox 4 of 29 at (362, 438) on input.form-checkbox >> nth=3
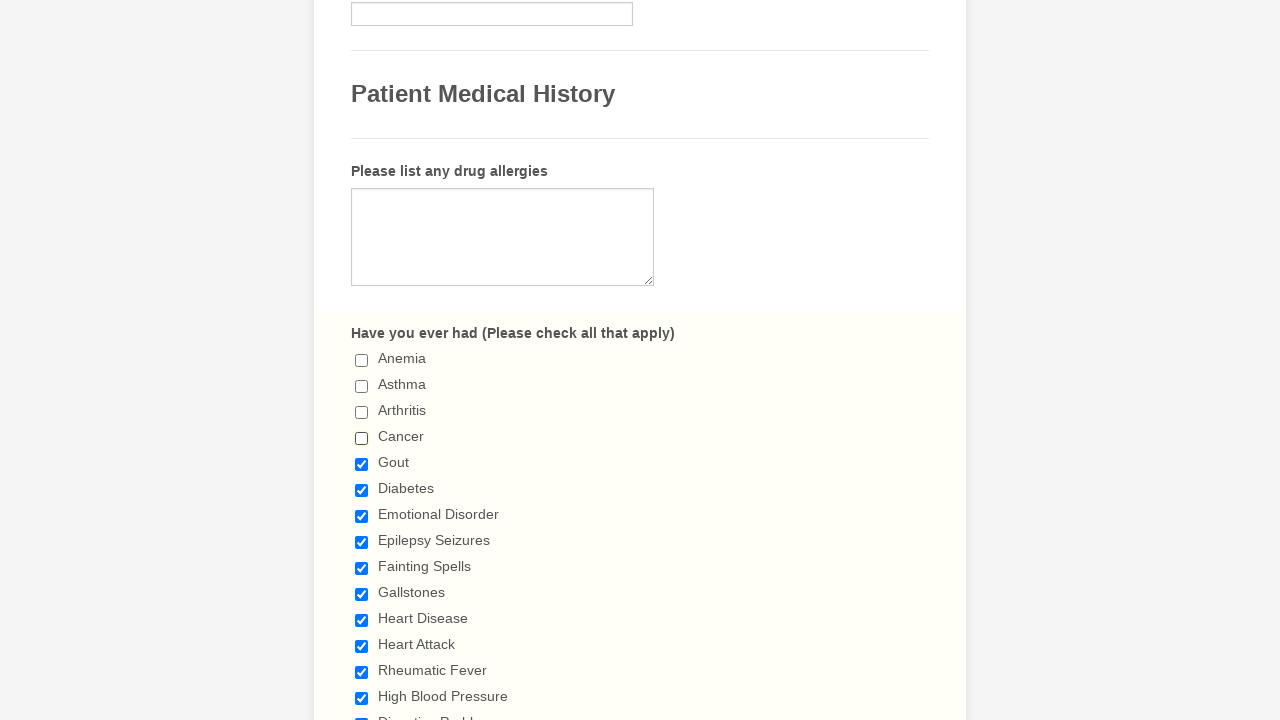

Deselected checkbox 5 of 29 at (362, 464) on input.form-checkbox >> nth=4
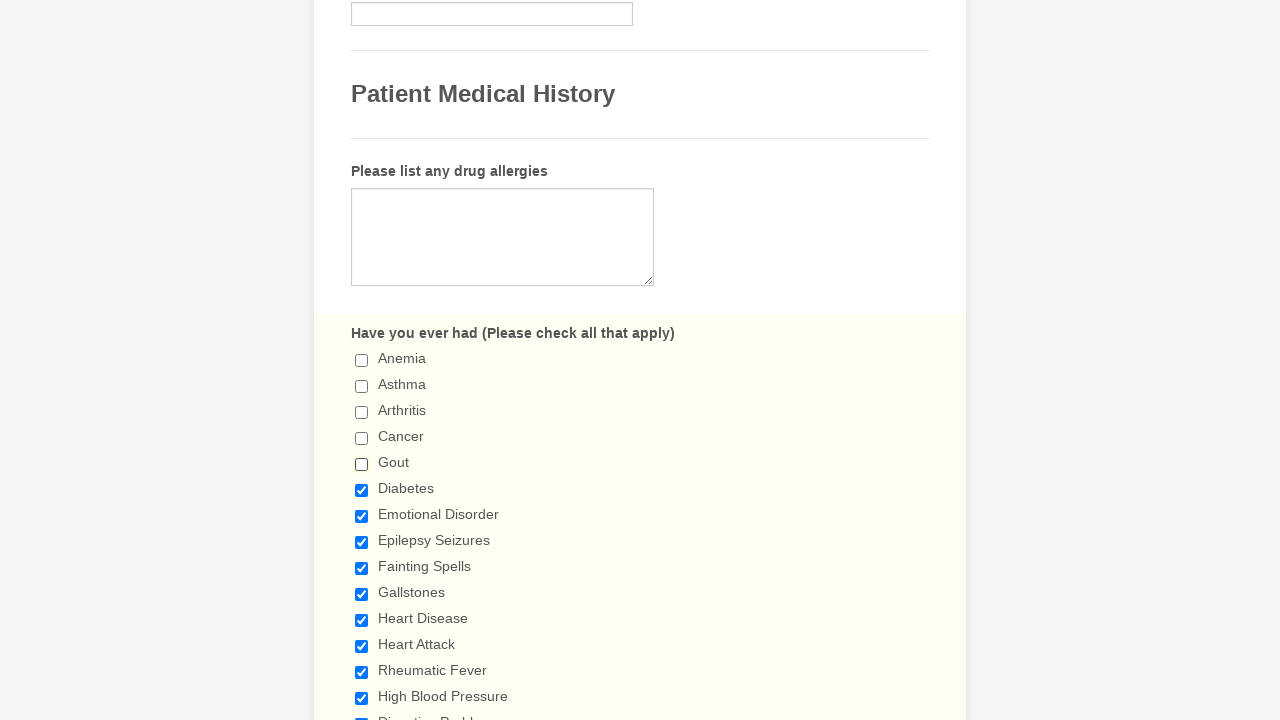

Deselected checkbox 6 of 29 at (362, 490) on input.form-checkbox >> nth=5
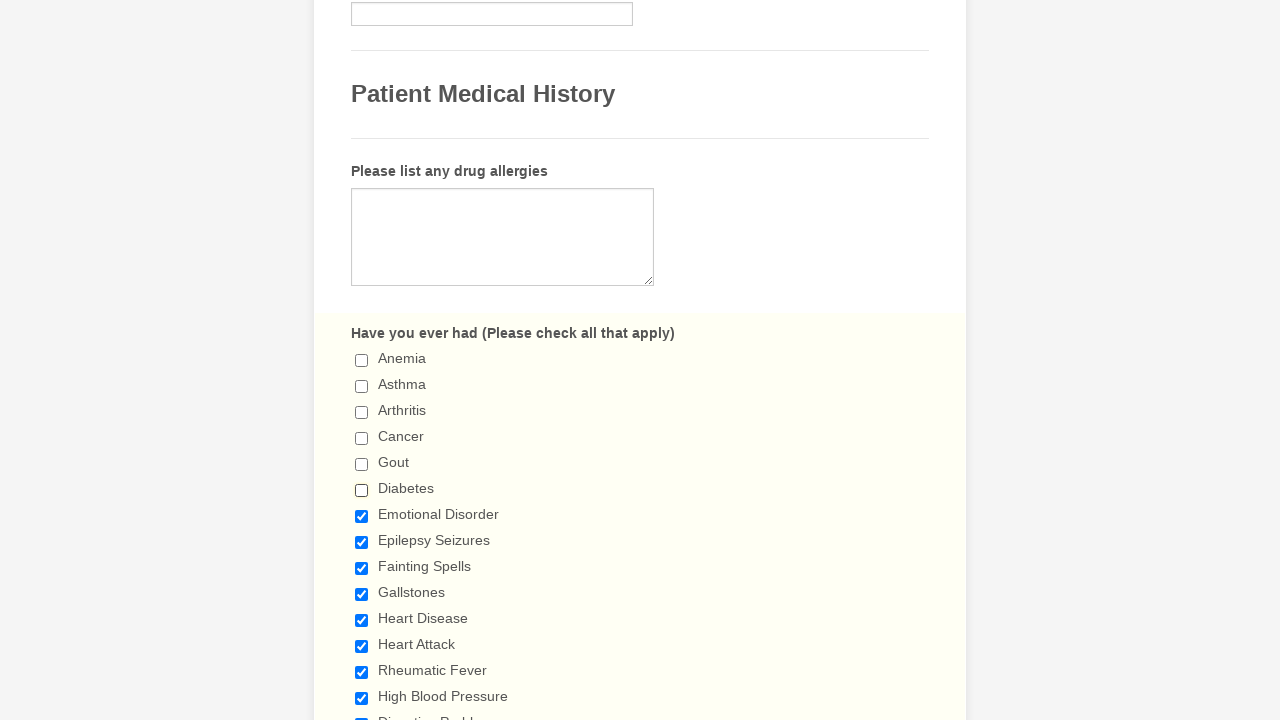

Deselected checkbox 7 of 29 at (362, 516) on input.form-checkbox >> nth=6
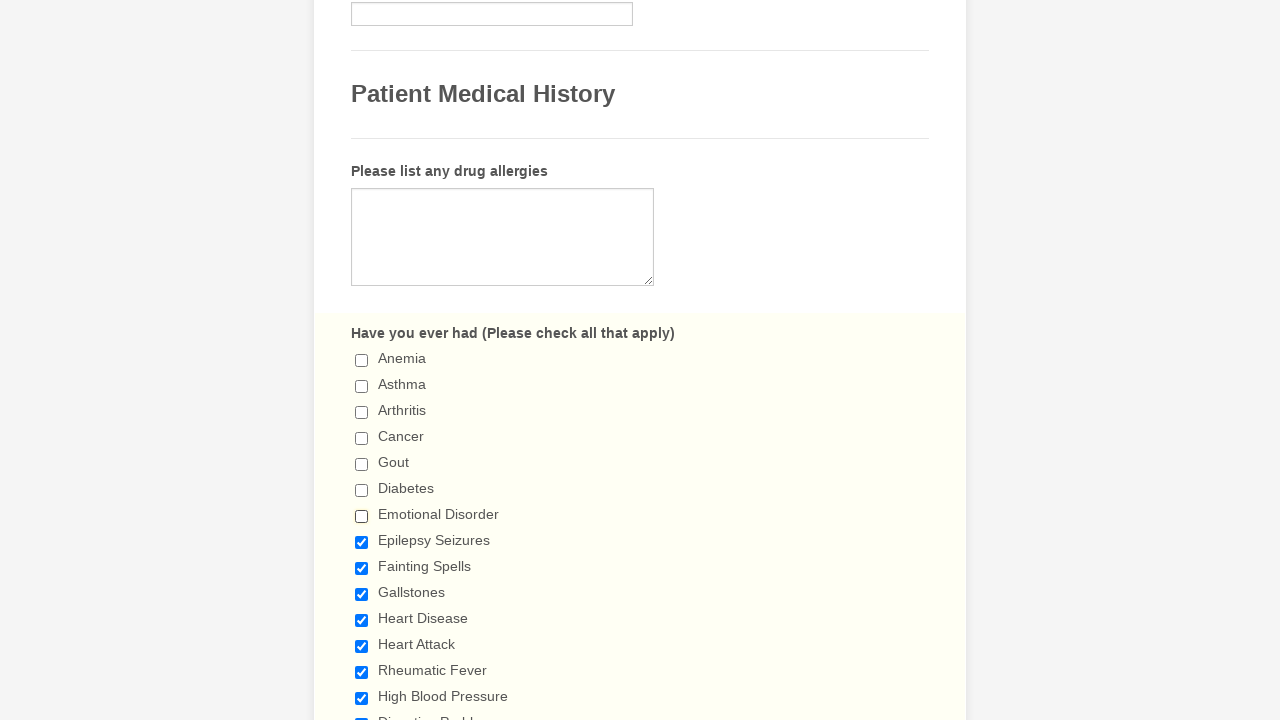

Deselected checkbox 8 of 29 at (362, 542) on input.form-checkbox >> nth=7
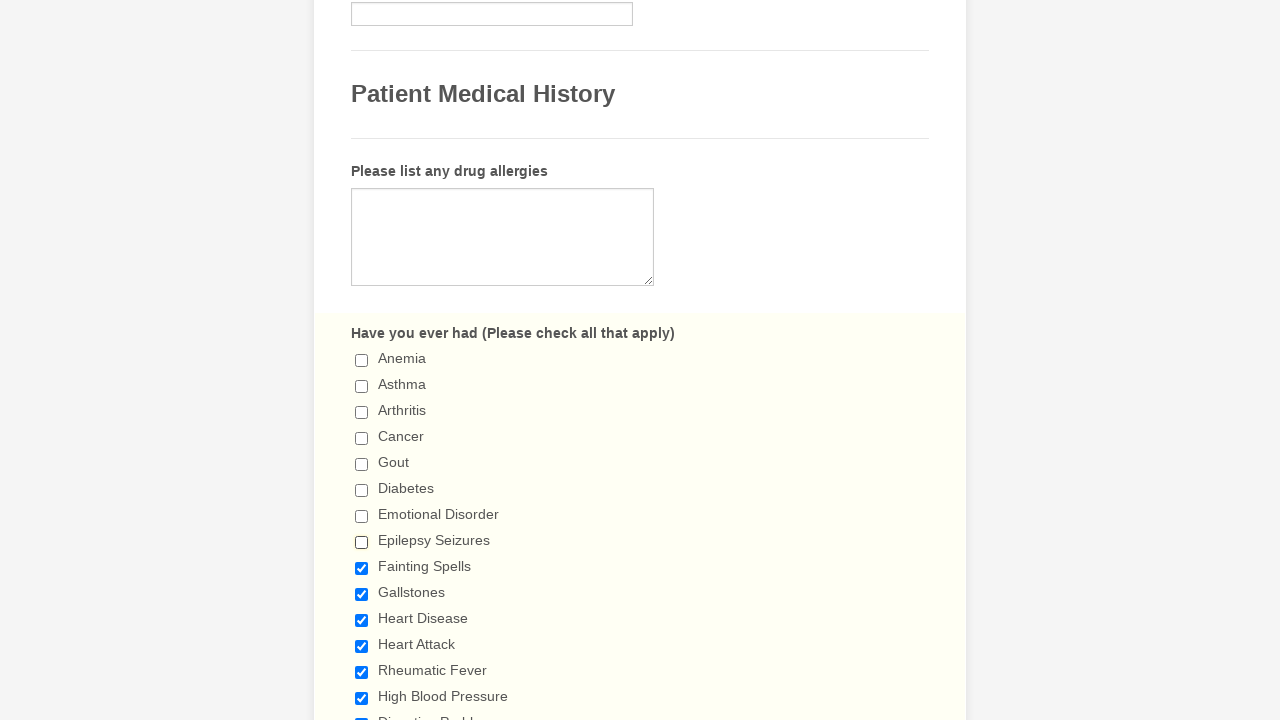

Deselected checkbox 9 of 29 at (362, 568) on input.form-checkbox >> nth=8
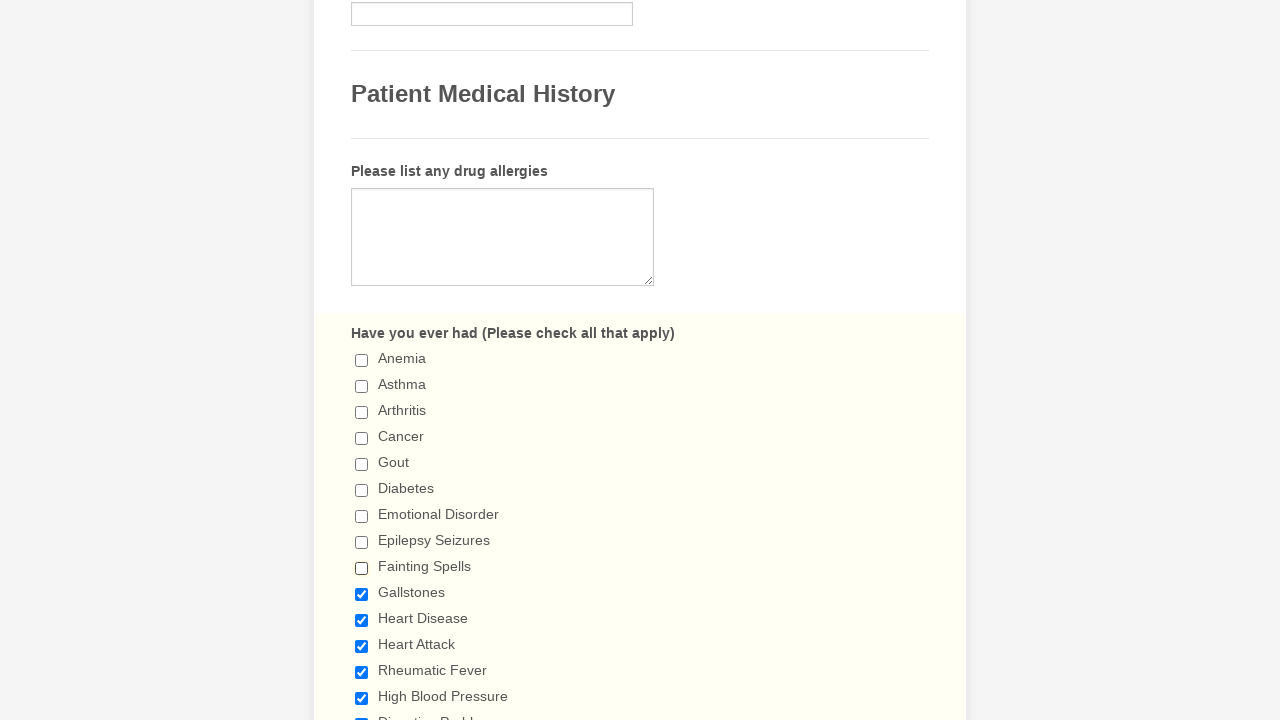

Deselected checkbox 10 of 29 at (362, 594) on input.form-checkbox >> nth=9
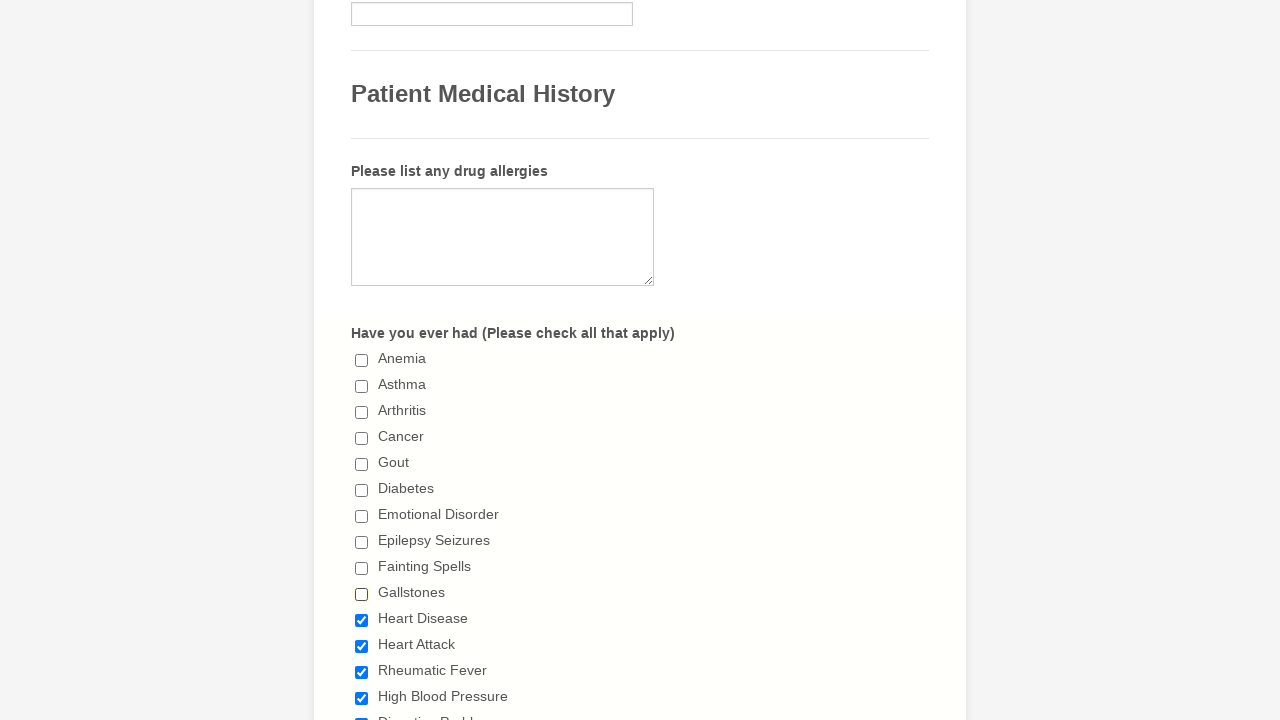

Deselected checkbox 11 of 29 at (362, 620) on input.form-checkbox >> nth=10
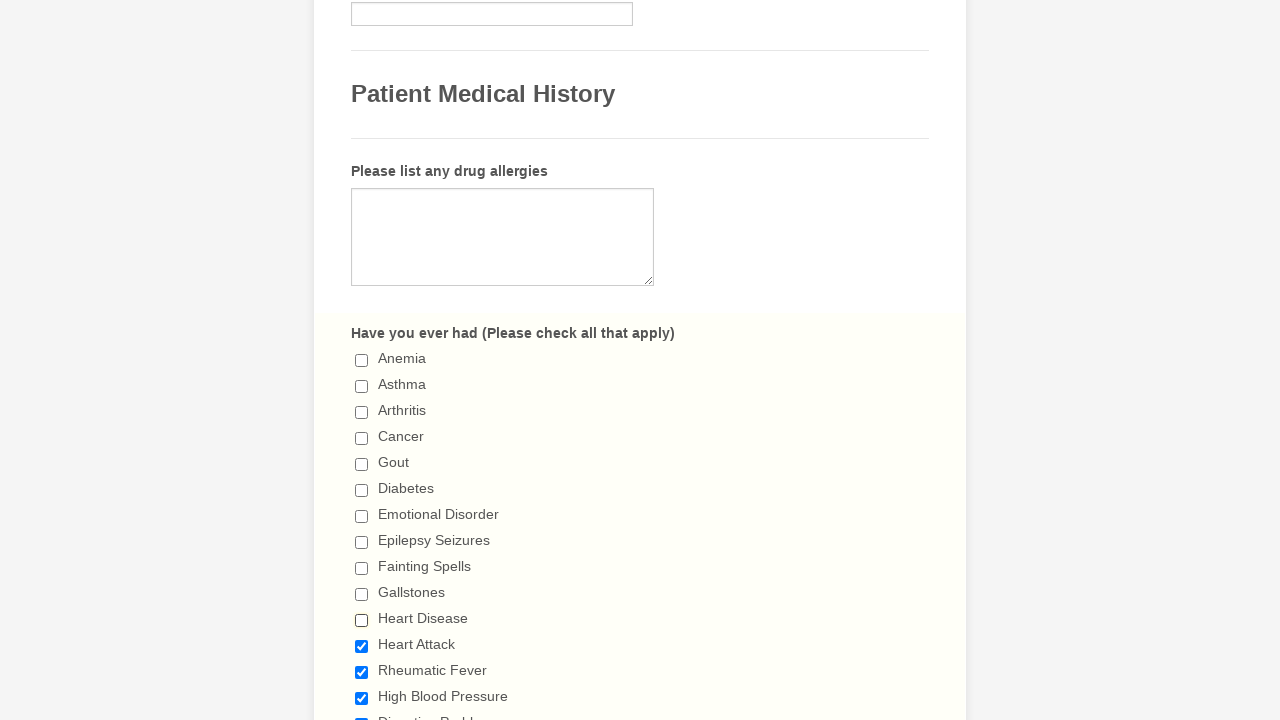

Deselected checkbox 12 of 29 at (362, 646) on input.form-checkbox >> nth=11
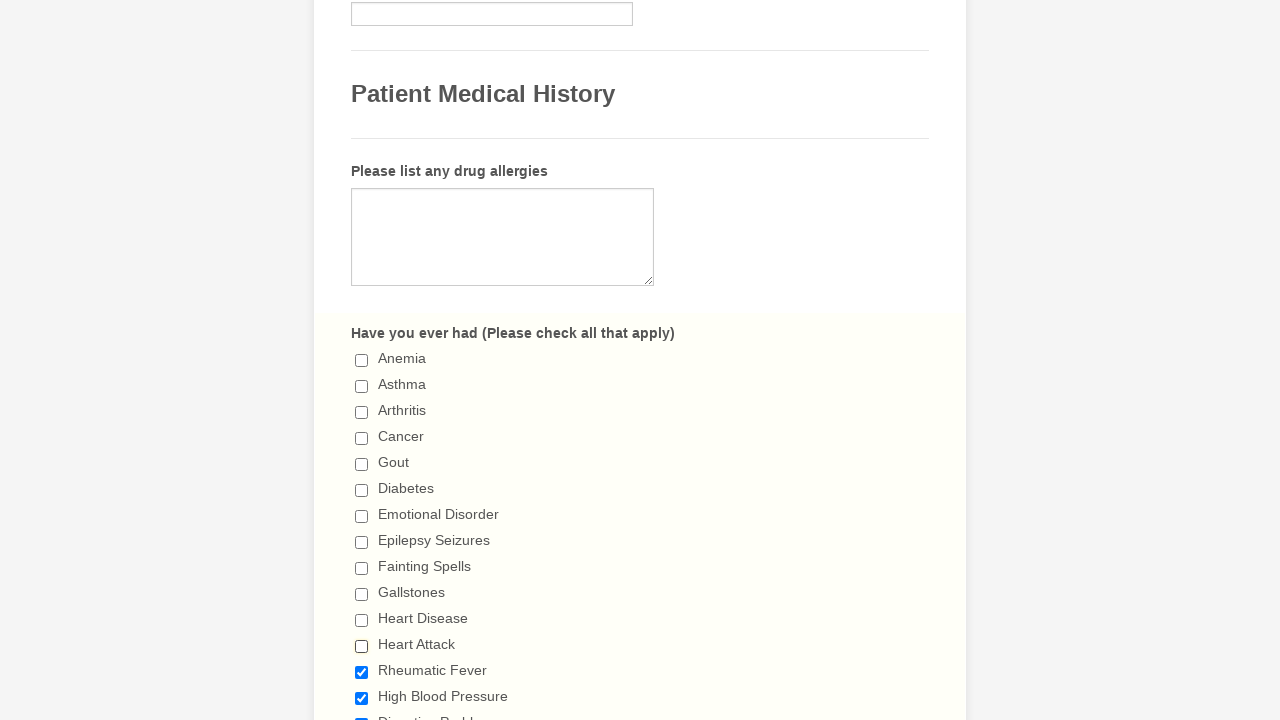

Deselected checkbox 13 of 29 at (362, 672) on input.form-checkbox >> nth=12
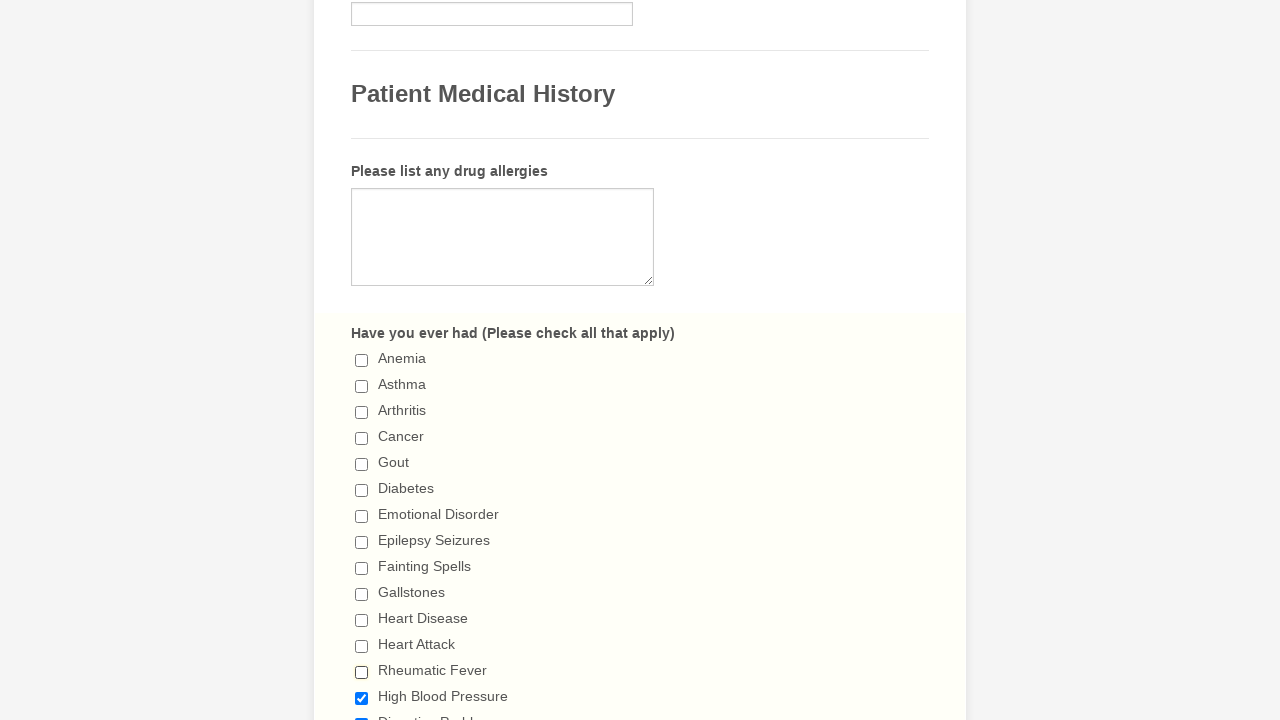

Deselected checkbox 14 of 29 at (362, 698) on input.form-checkbox >> nth=13
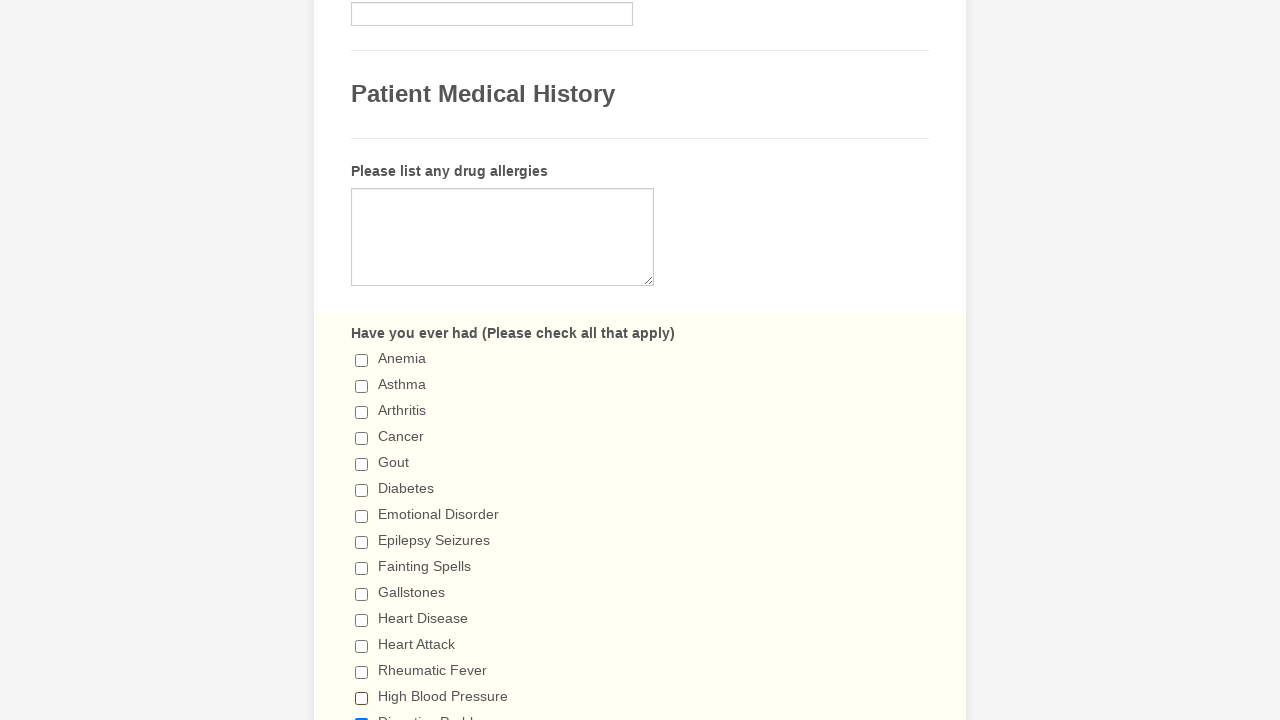

Deselected checkbox 15 of 29 at (362, 714) on input.form-checkbox >> nth=14
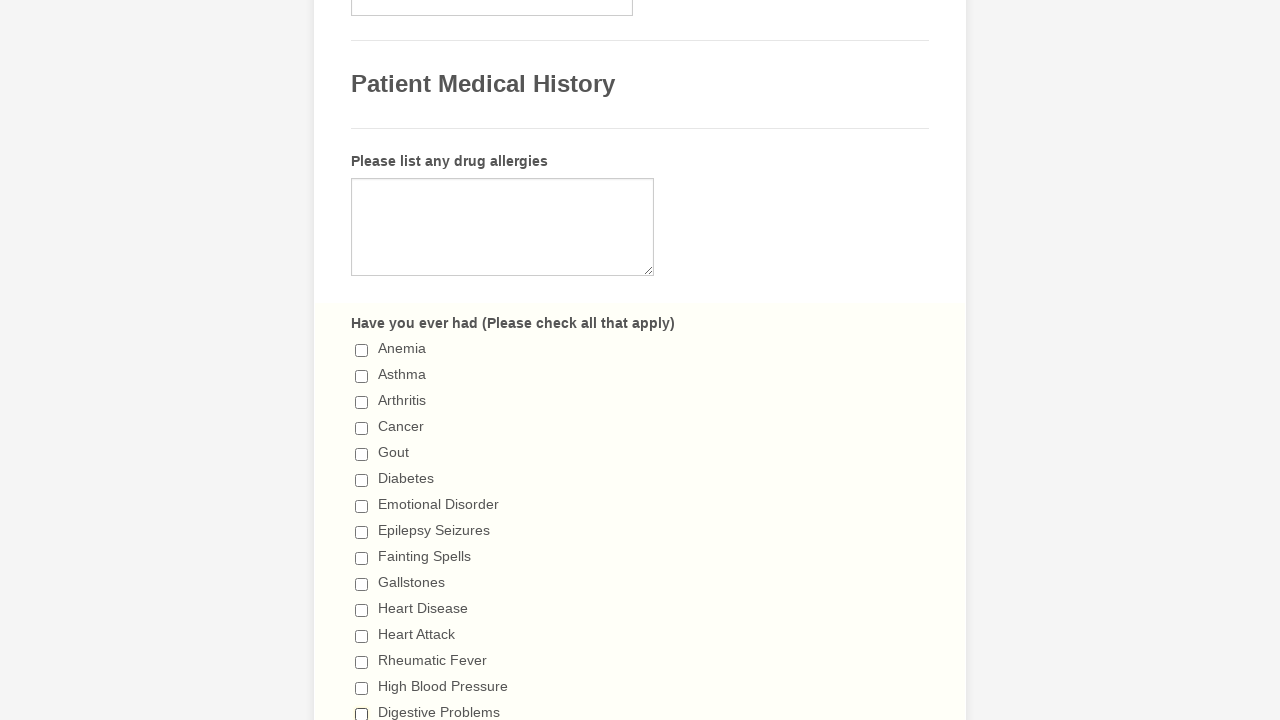

Deselected checkbox 16 of 29 at (362, 360) on input.form-checkbox >> nth=15
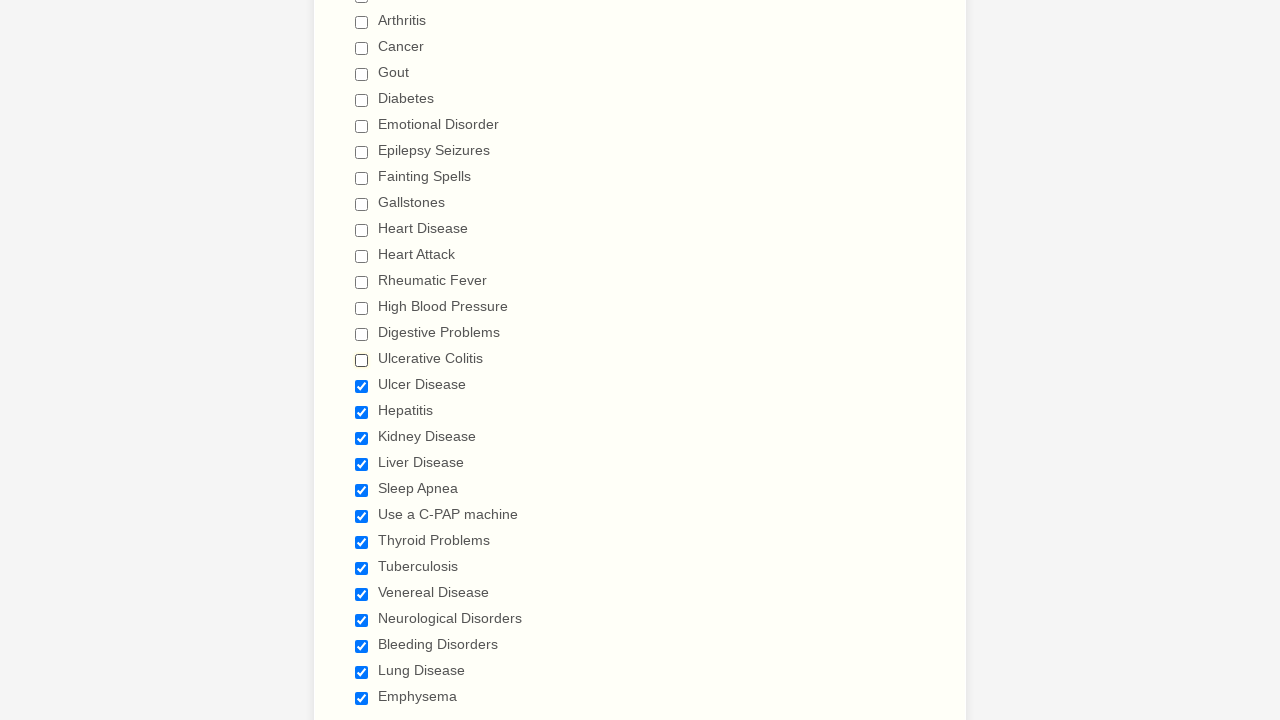

Deselected checkbox 17 of 29 at (362, 386) on input.form-checkbox >> nth=16
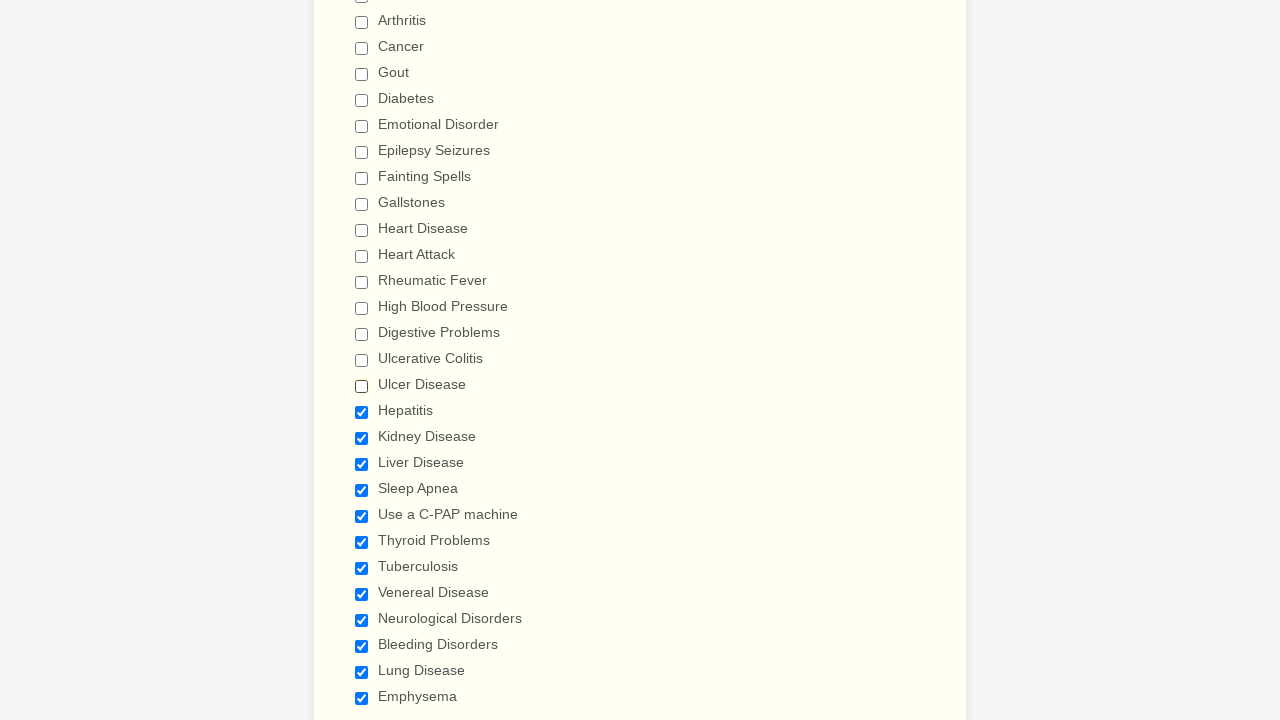

Deselected checkbox 18 of 29 at (362, 412) on input.form-checkbox >> nth=17
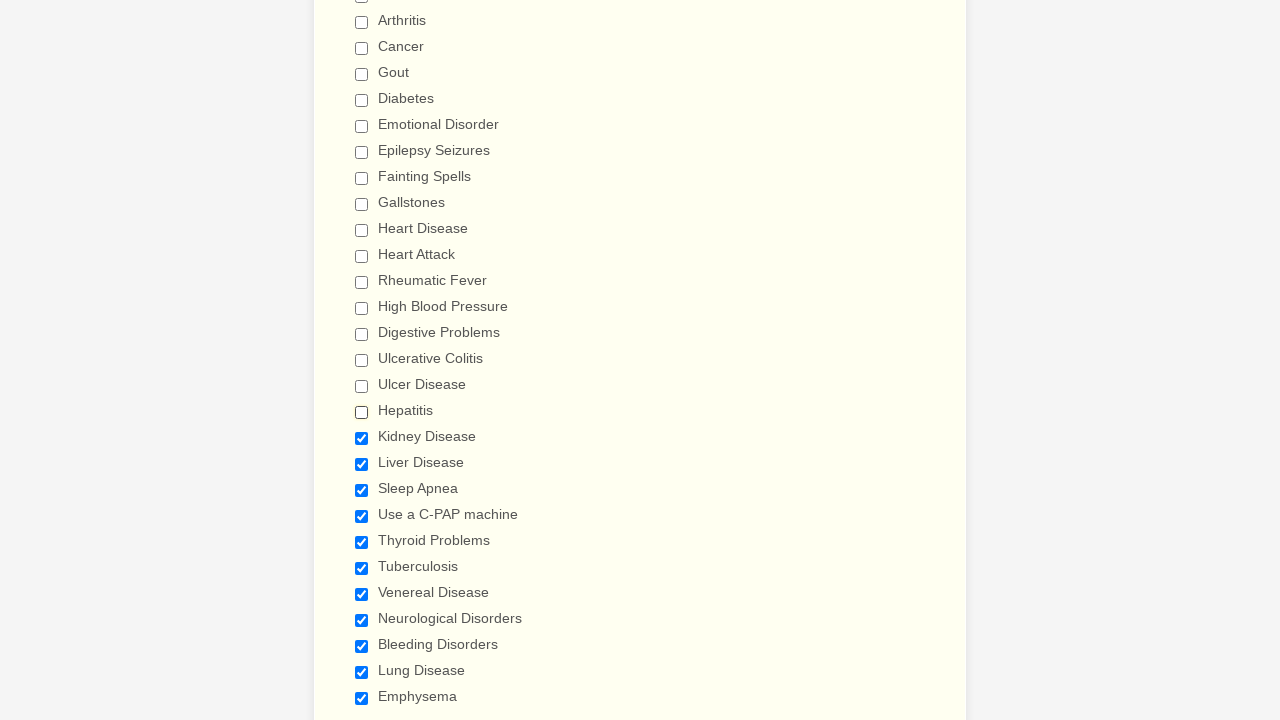

Deselected checkbox 19 of 29 at (362, 438) on input.form-checkbox >> nth=18
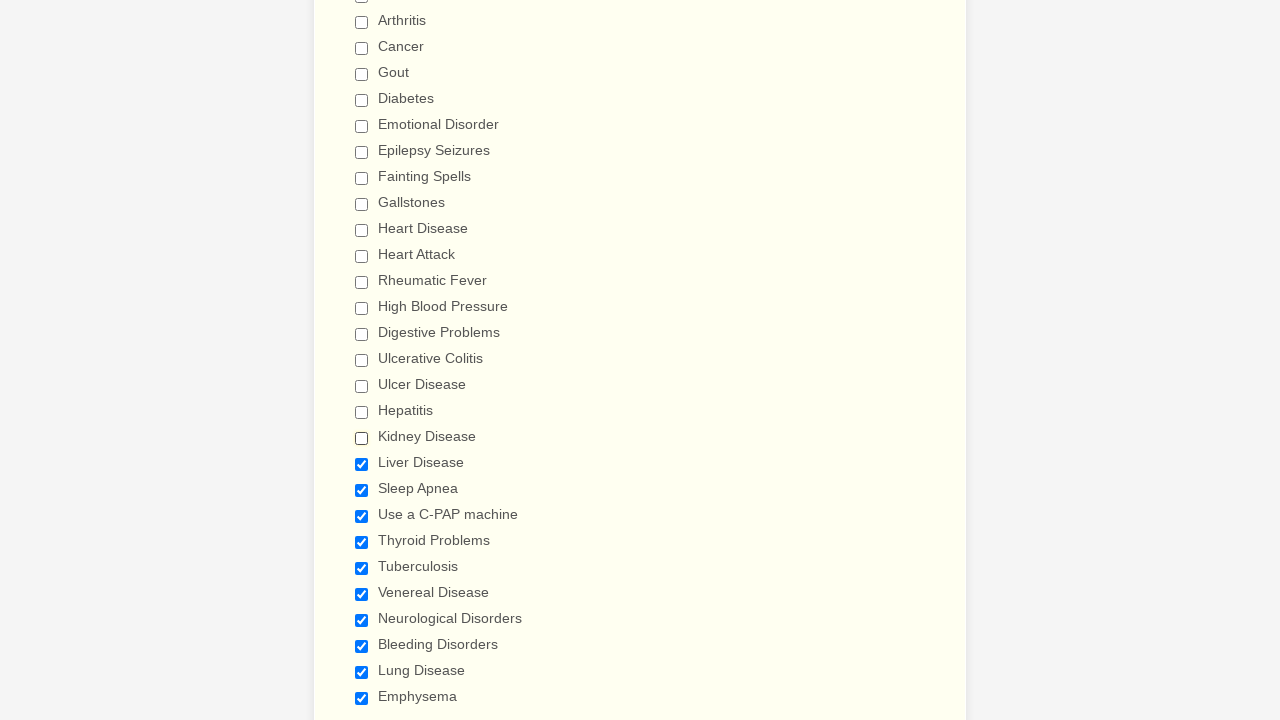

Deselected checkbox 20 of 29 at (362, 464) on input.form-checkbox >> nth=19
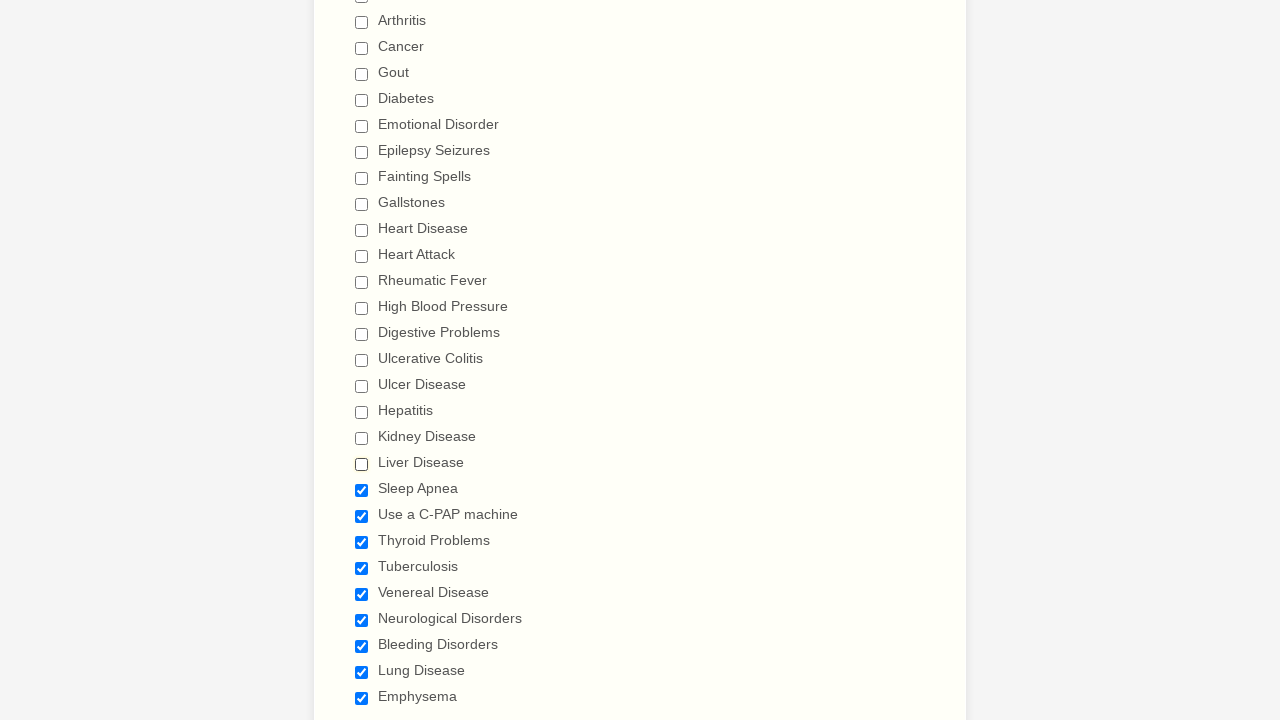

Deselected checkbox 21 of 29 at (362, 490) on input.form-checkbox >> nth=20
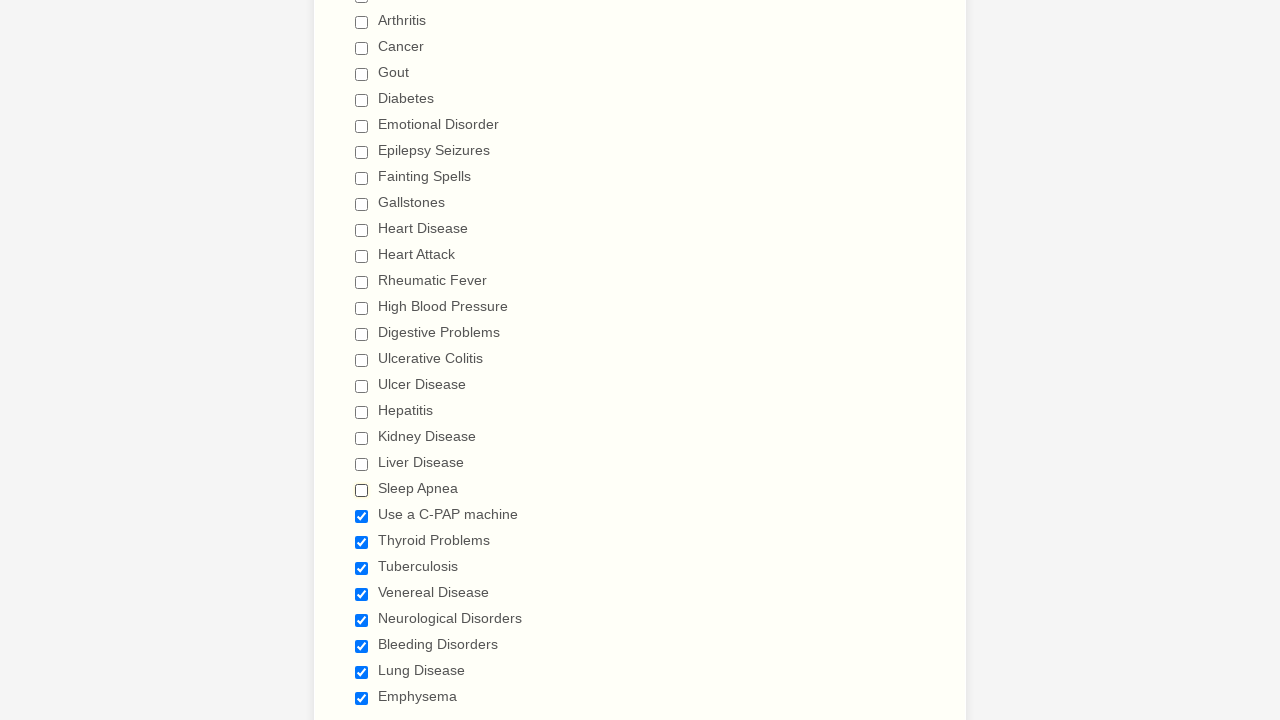

Deselected checkbox 22 of 29 at (362, 516) on input.form-checkbox >> nth=21
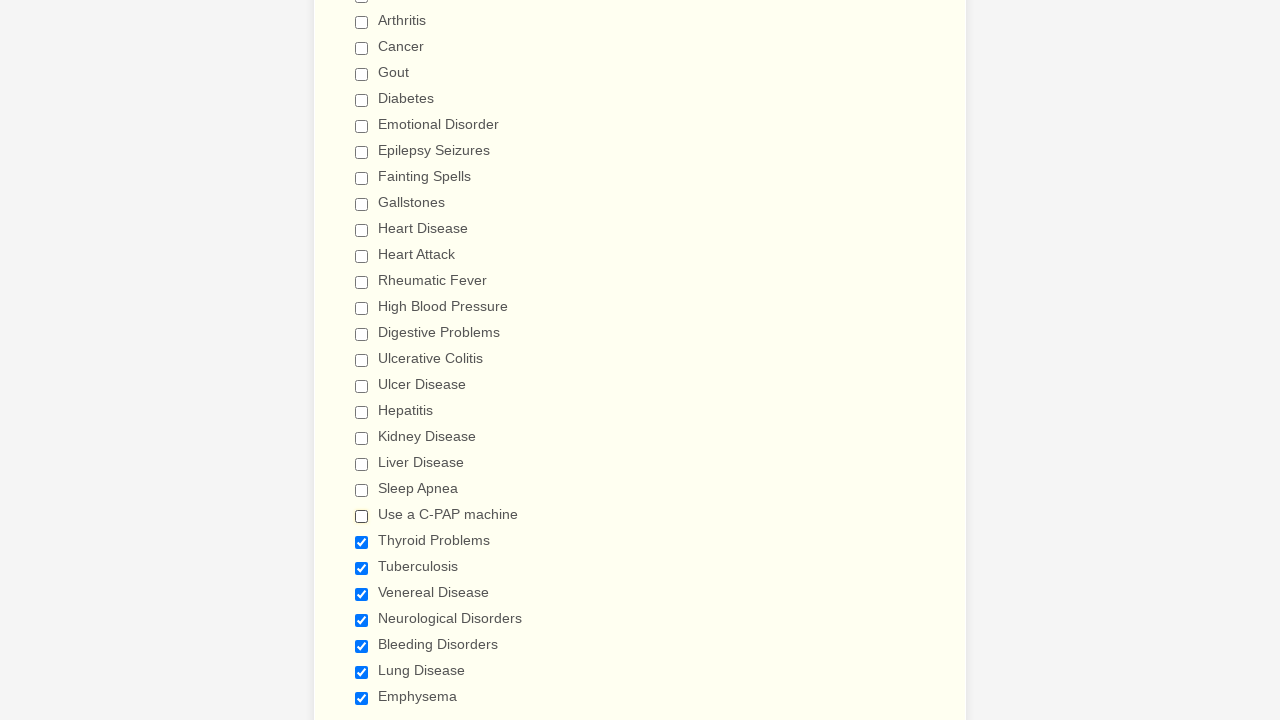

Deselected checkbox 23 of 29 at (362, 542) on input.form-checkbox >> nth=22
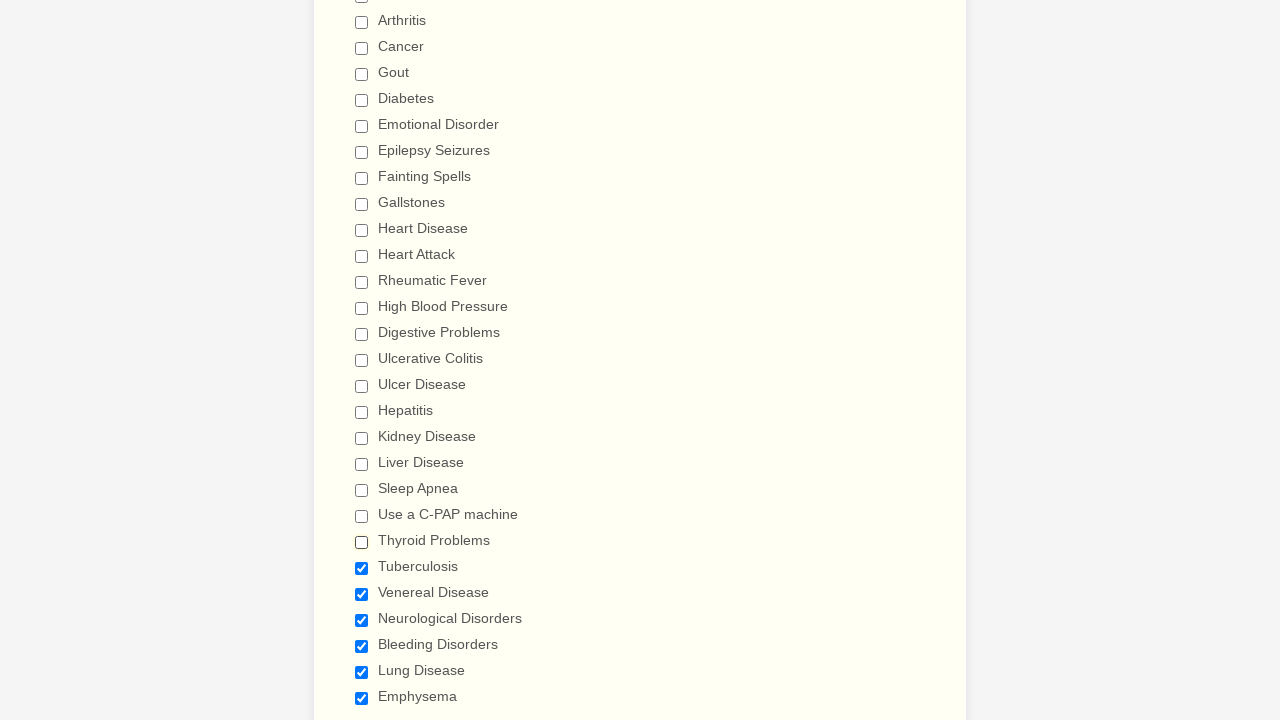

Deselected checkbox 24 of 29 at (362, 568) on input.form-checkbox >> nth=23
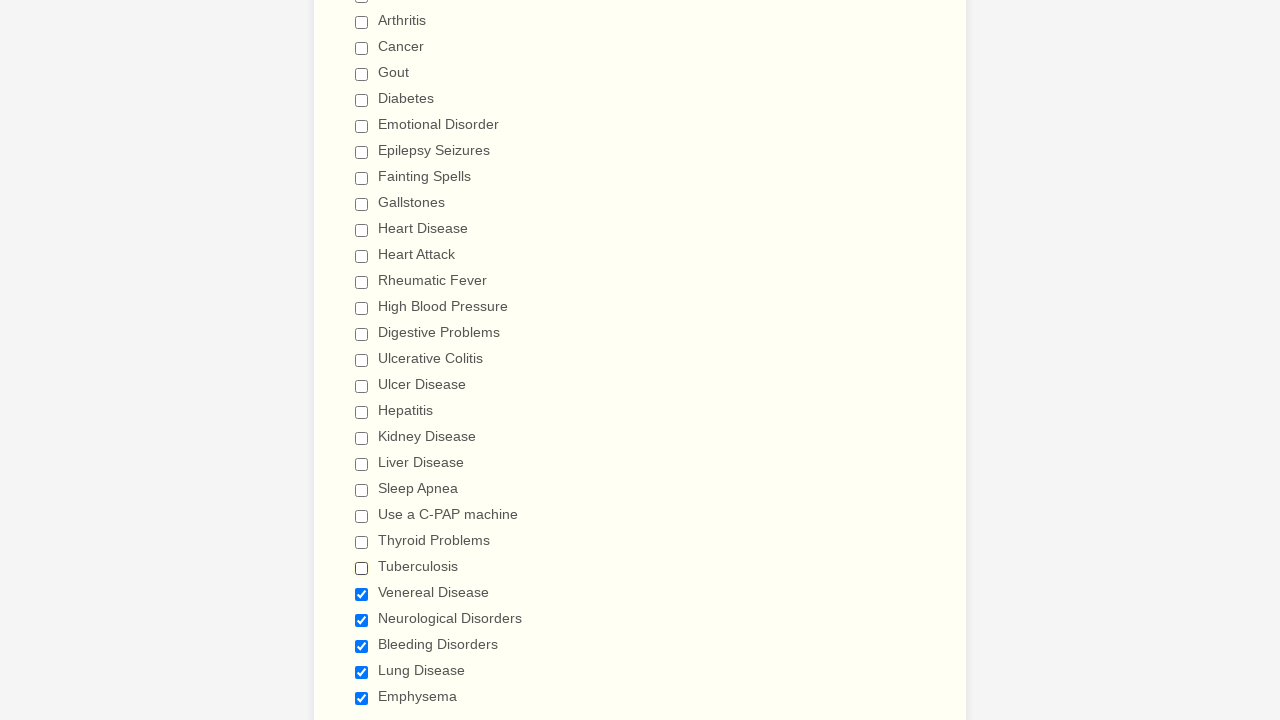

Deselected checkbox 25 of 29 at (362, 594) on input.form-checkbox >> nth=24
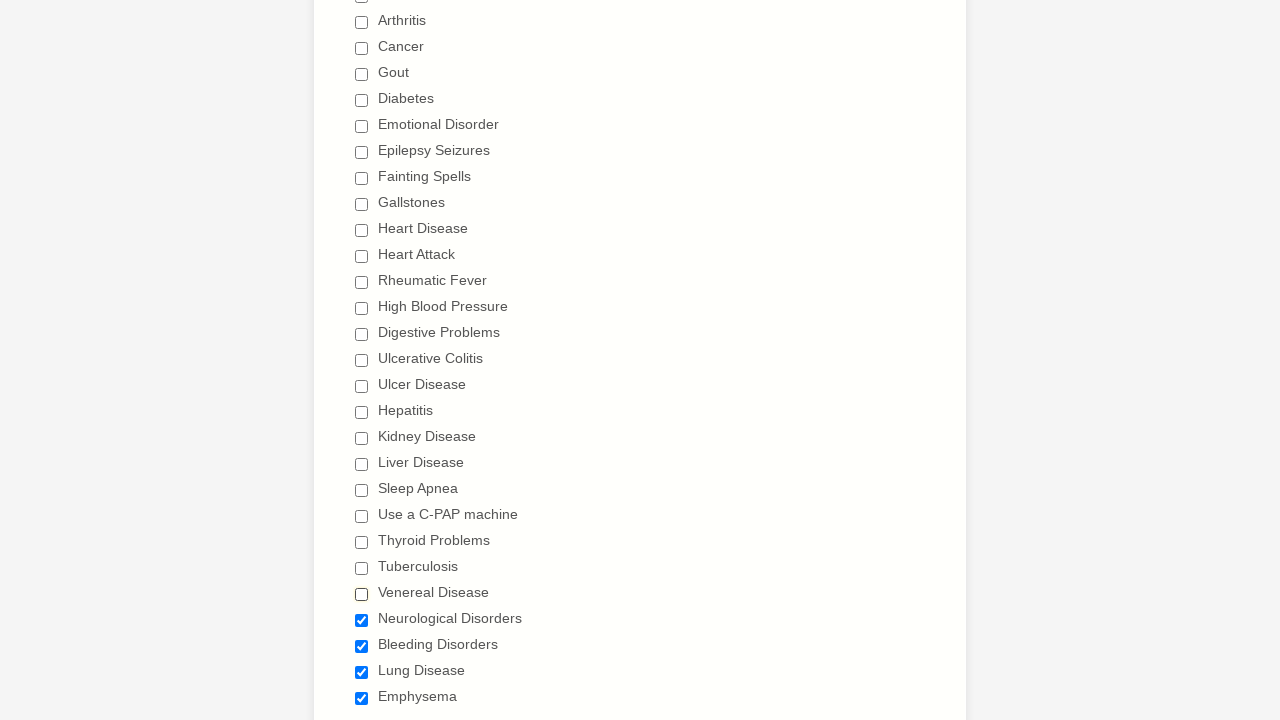

Deselected checkbox 26 of 29 at (362, 620) on input.form-checkbox >> nth=25
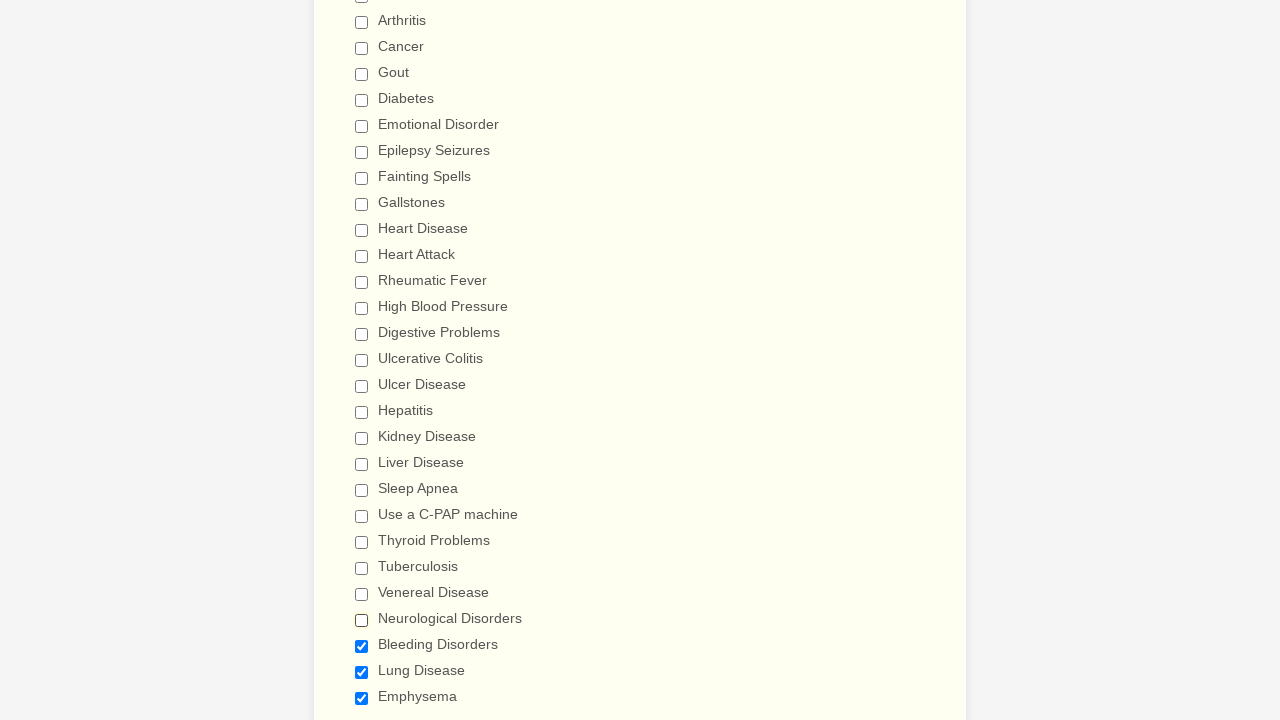

Deselected checkbox 27 of 29 at (362, 646) on input.form-checkbox >> nth=26
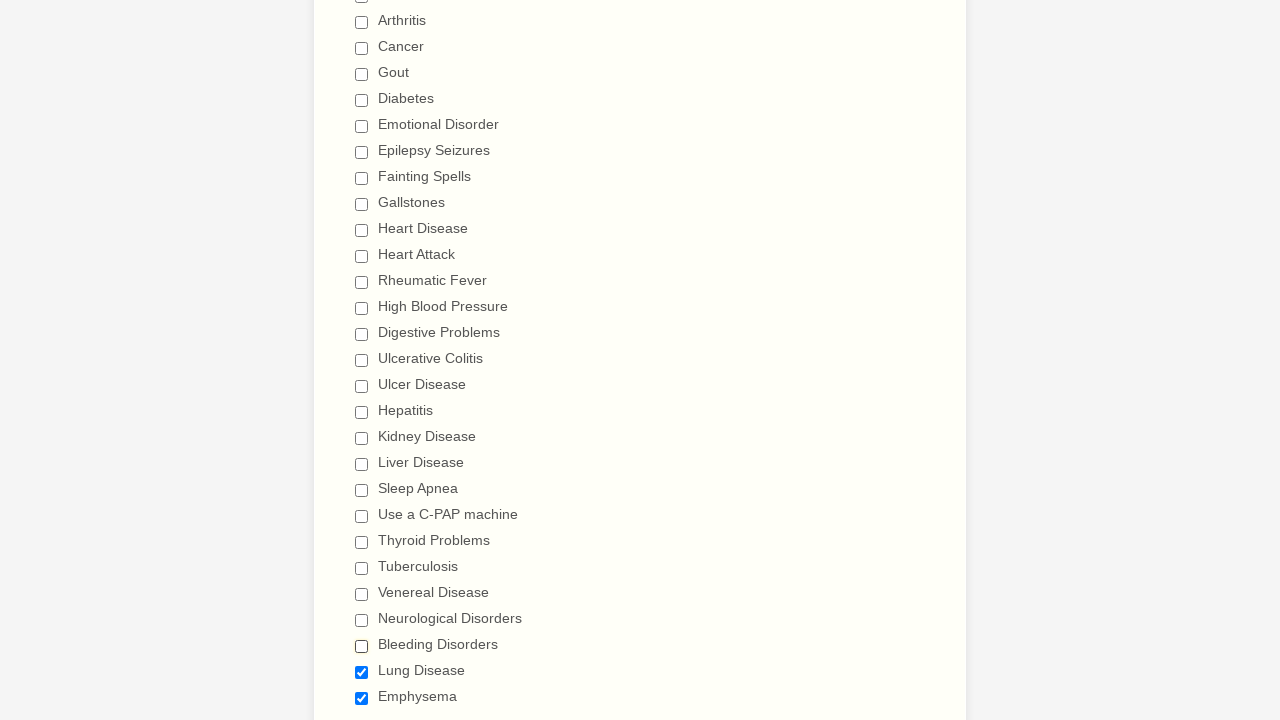

Deselected checkbox 28 of 29 at (362, 672) on input.form-checkbox >> nth=27
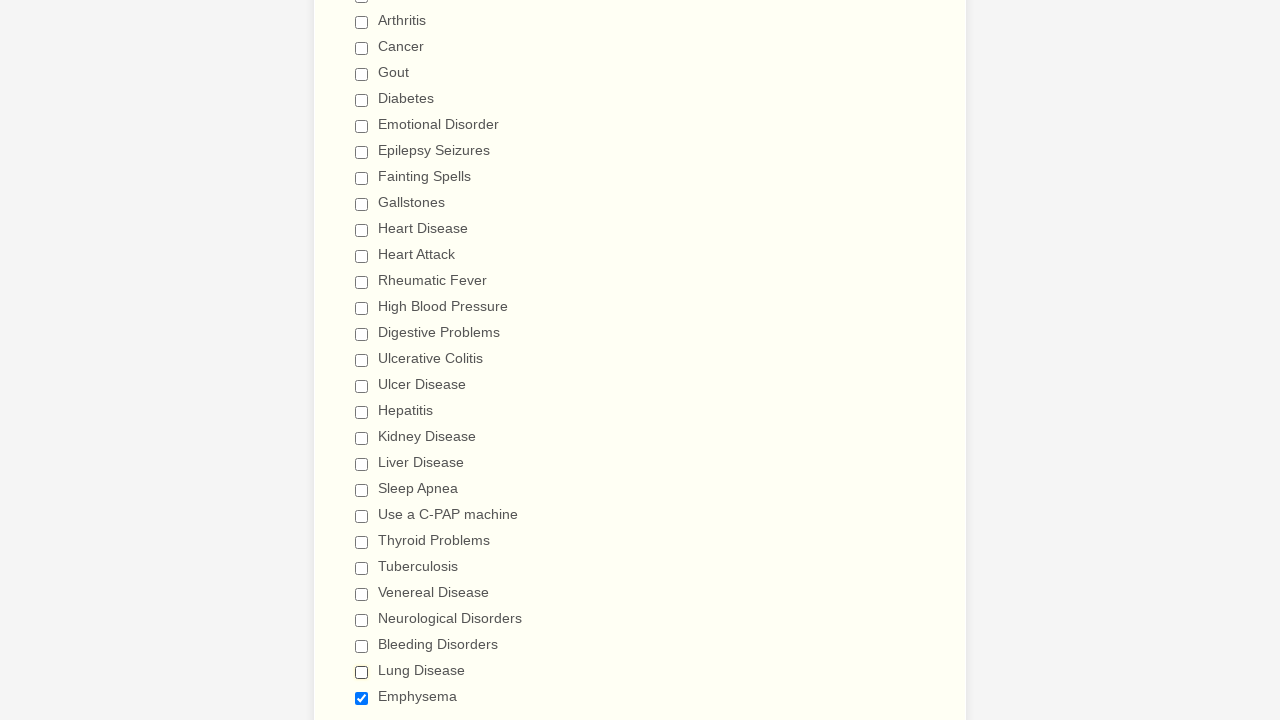

Deselected checkbox 29 of 29 at (362, 698) on input.form-checkbox >> nth=28
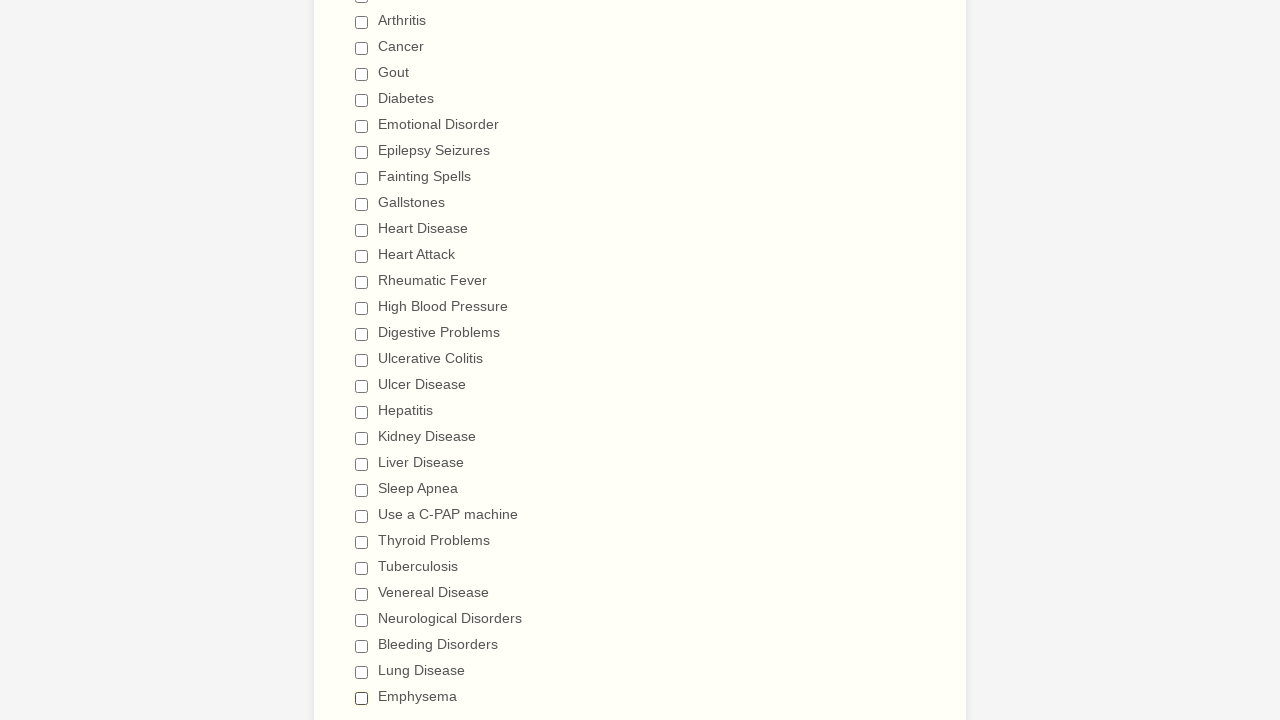

Verified all checkboxes are deselected
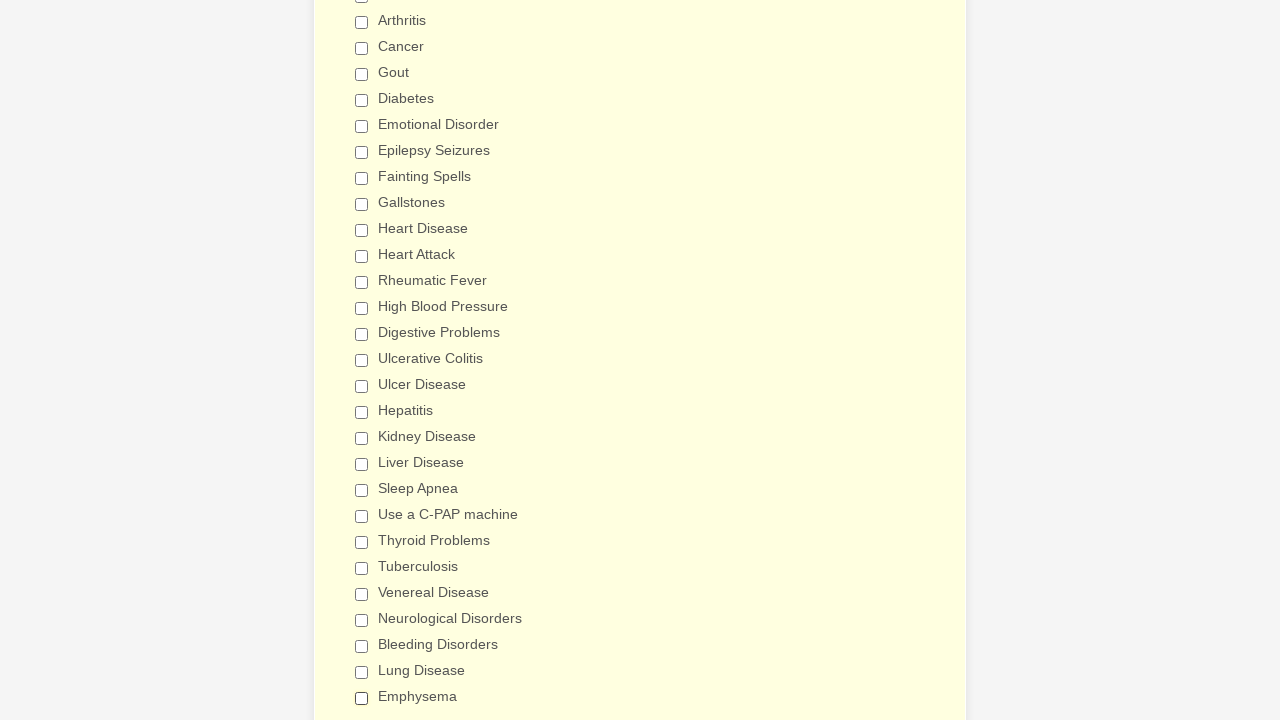

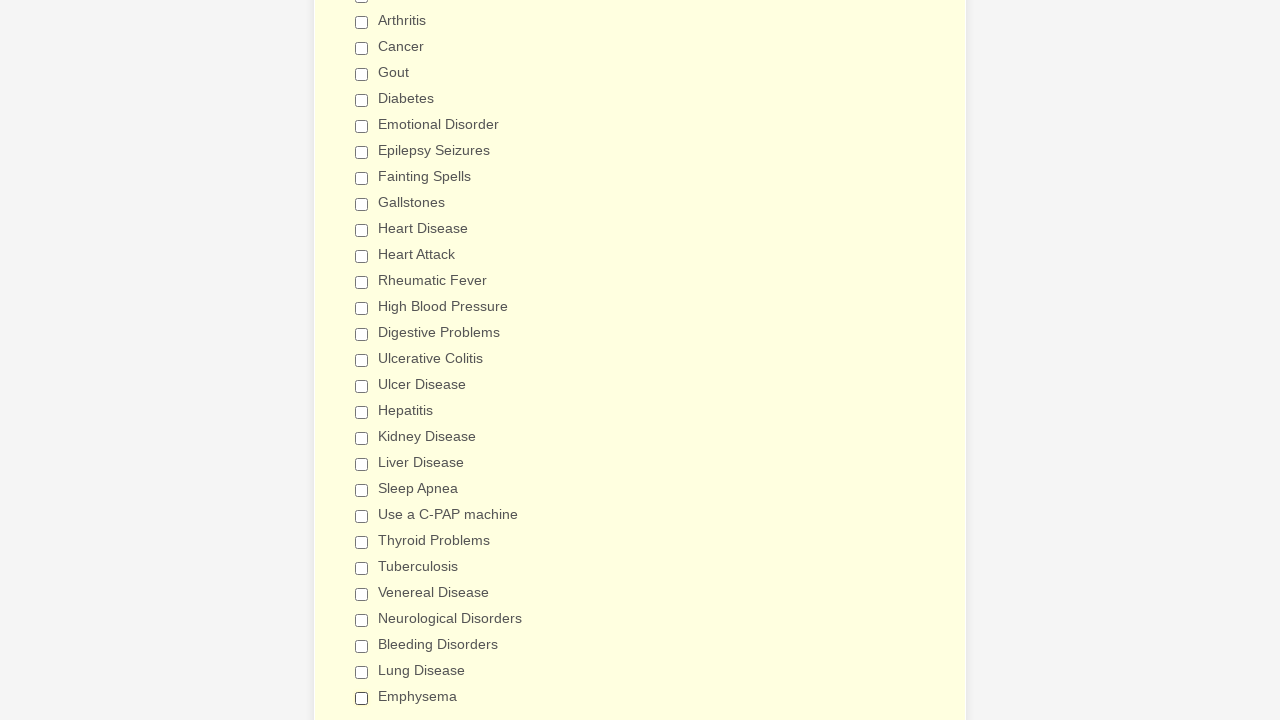